Tests email field validation with various equivalence partitions including empty, missing @, missing domain, valid formats, and edge cases

Starting URL: https://demoqa.com/automation-practice-form

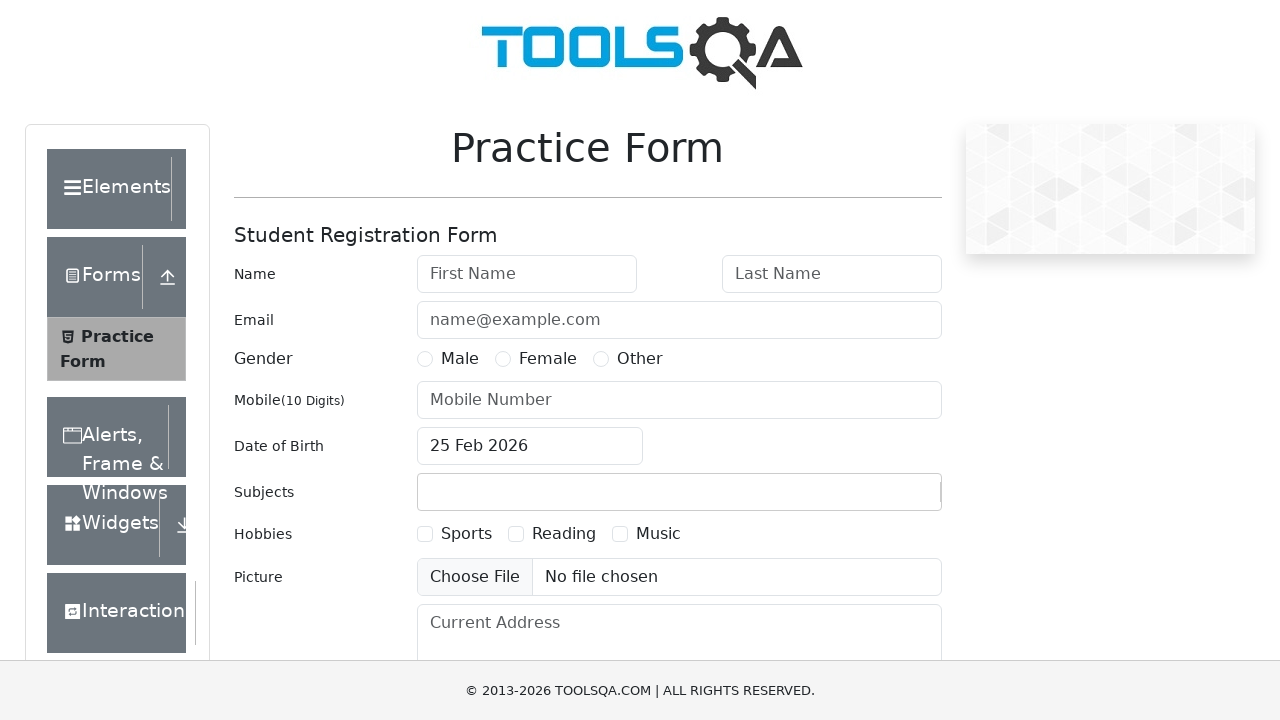

Navigated to automation practice form
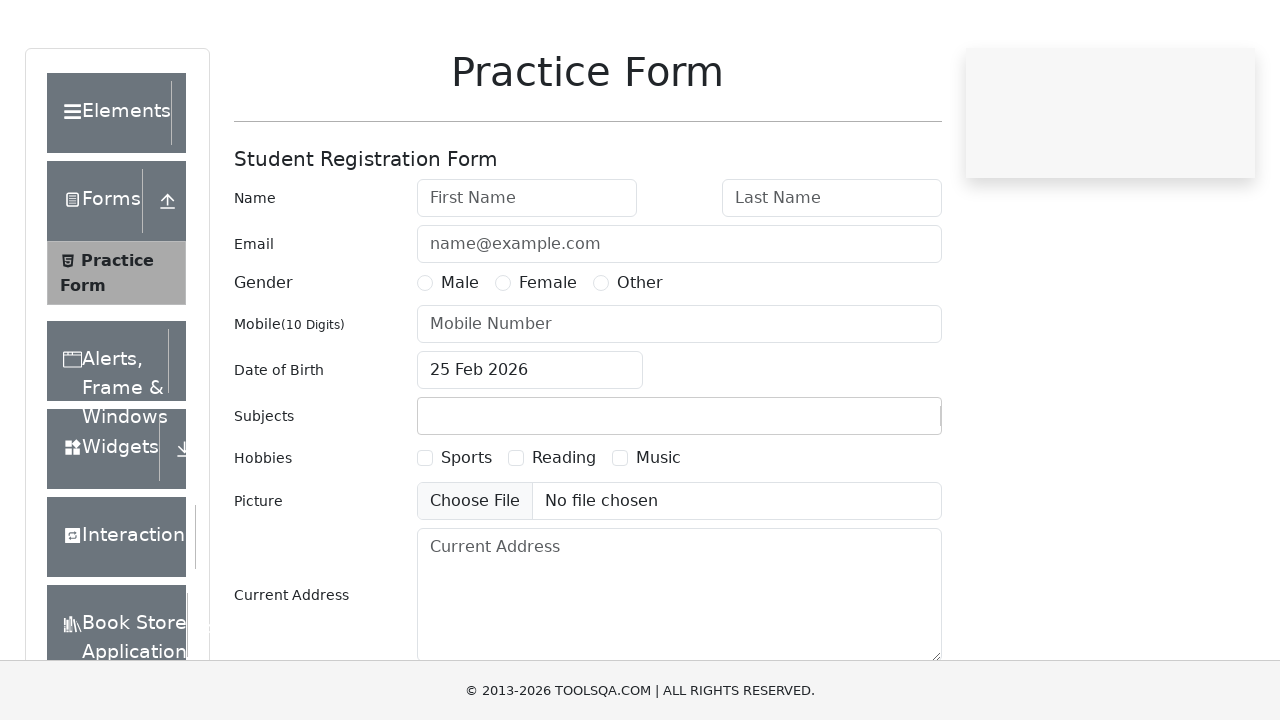

Filled first name with 'John' for test case 1 on #firstName
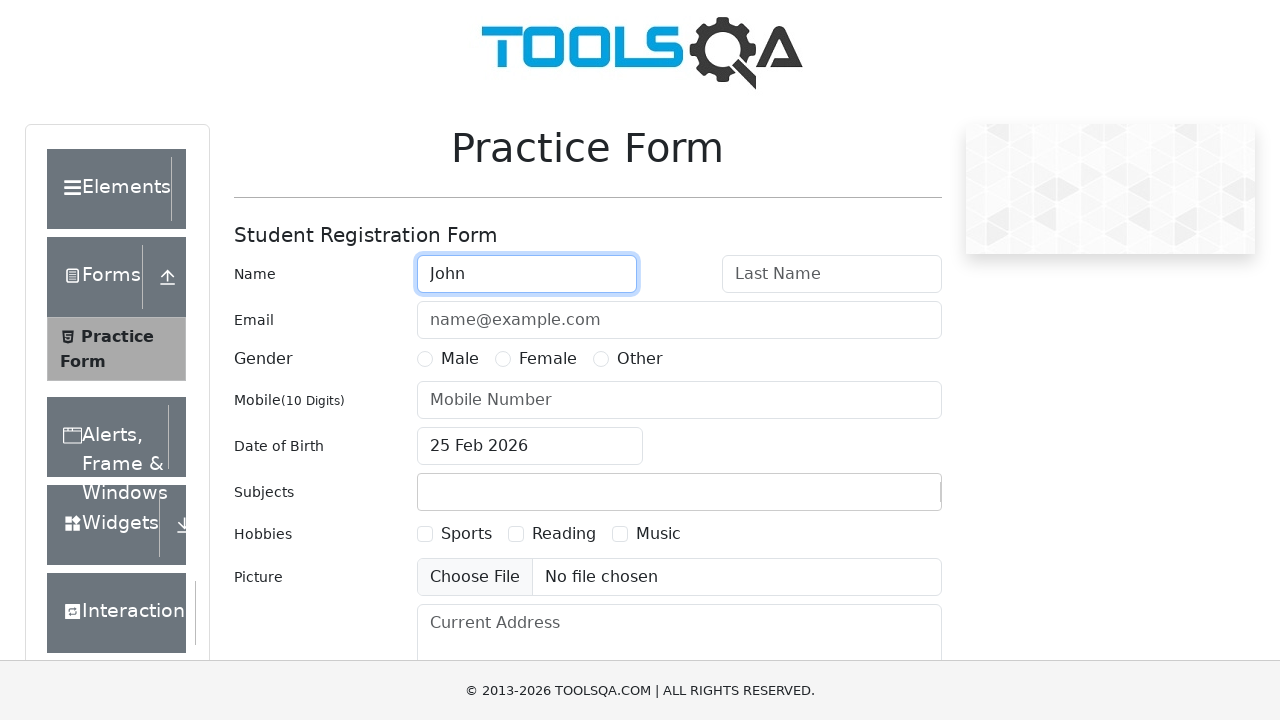

Filled last name with 'Doe' for test case 1 on #lastName
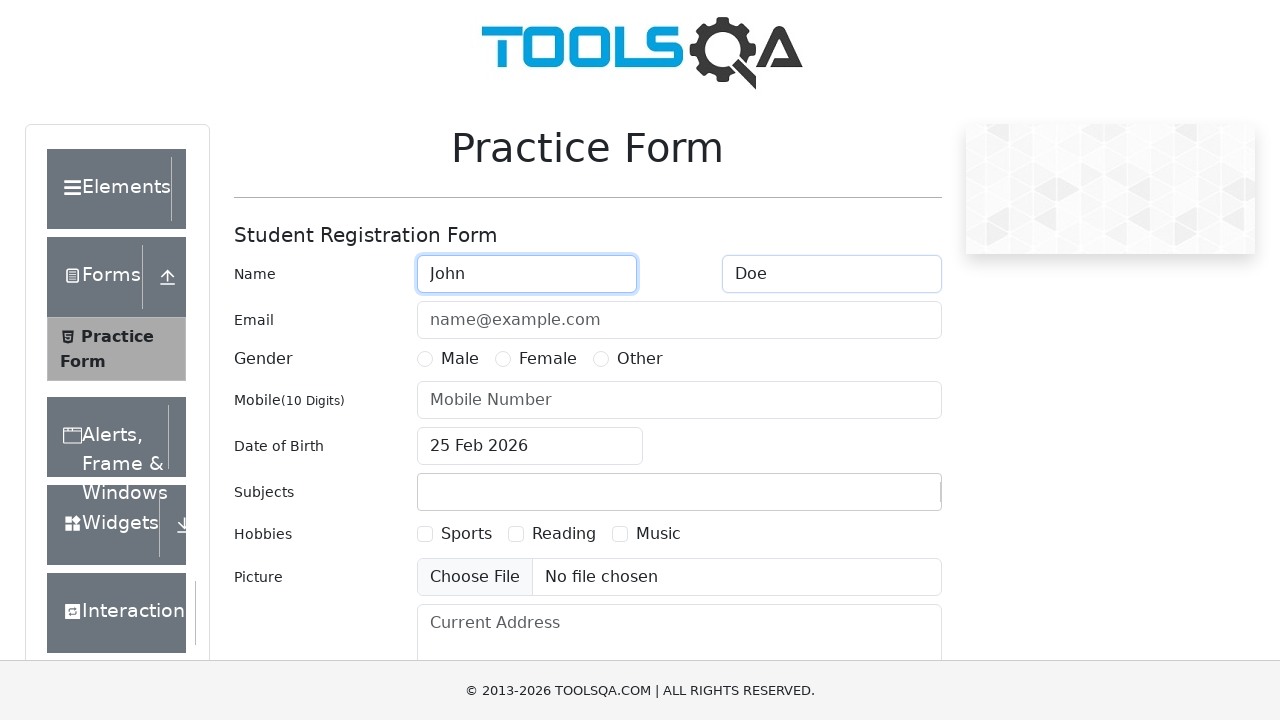

Filled email field with '' for test case 1 on #userEmail
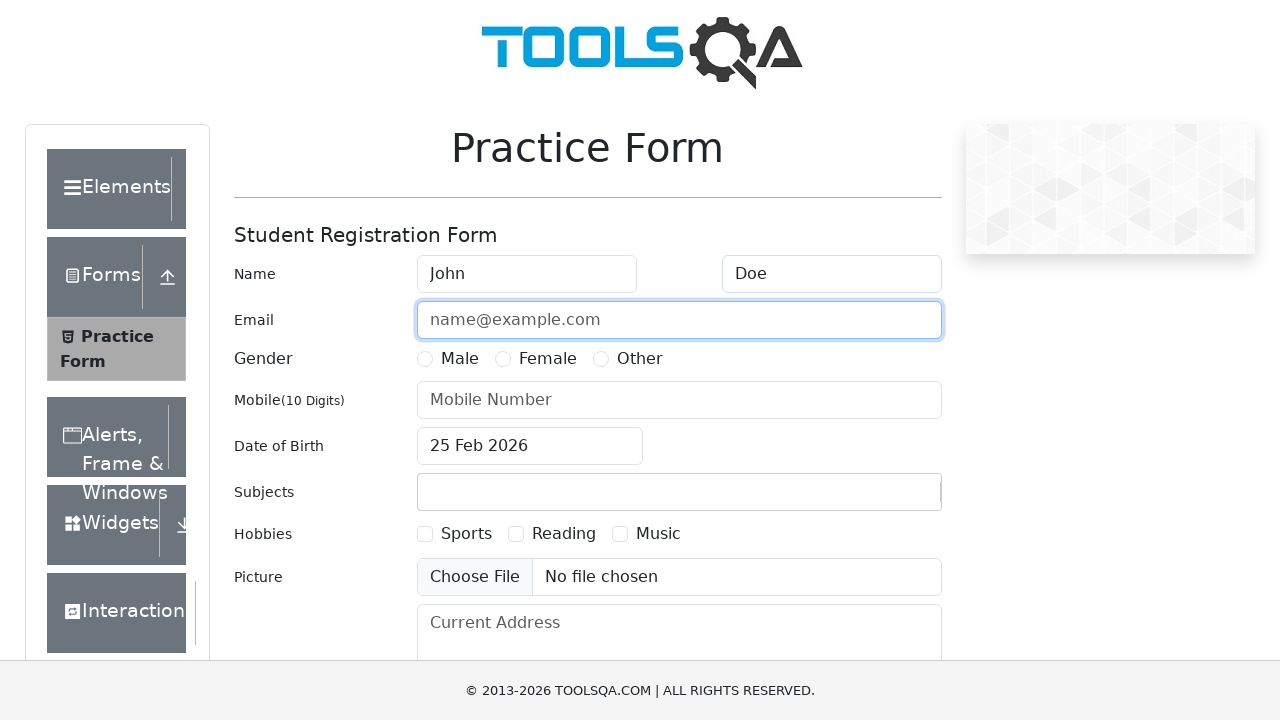

Filled phone number with '1234567890' for test case 1 on #userNumber
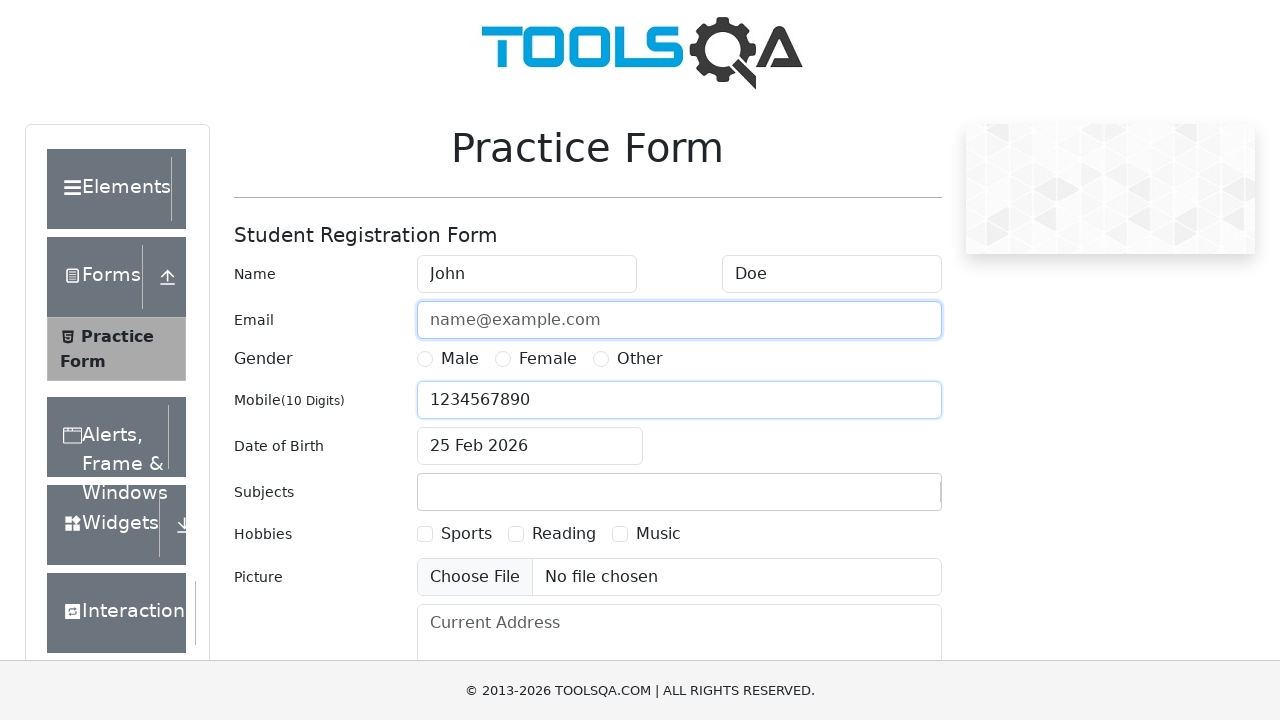

Selected Female gender for test case 1 at (548, 359) on xpath=//label[contains(.,'Female')]
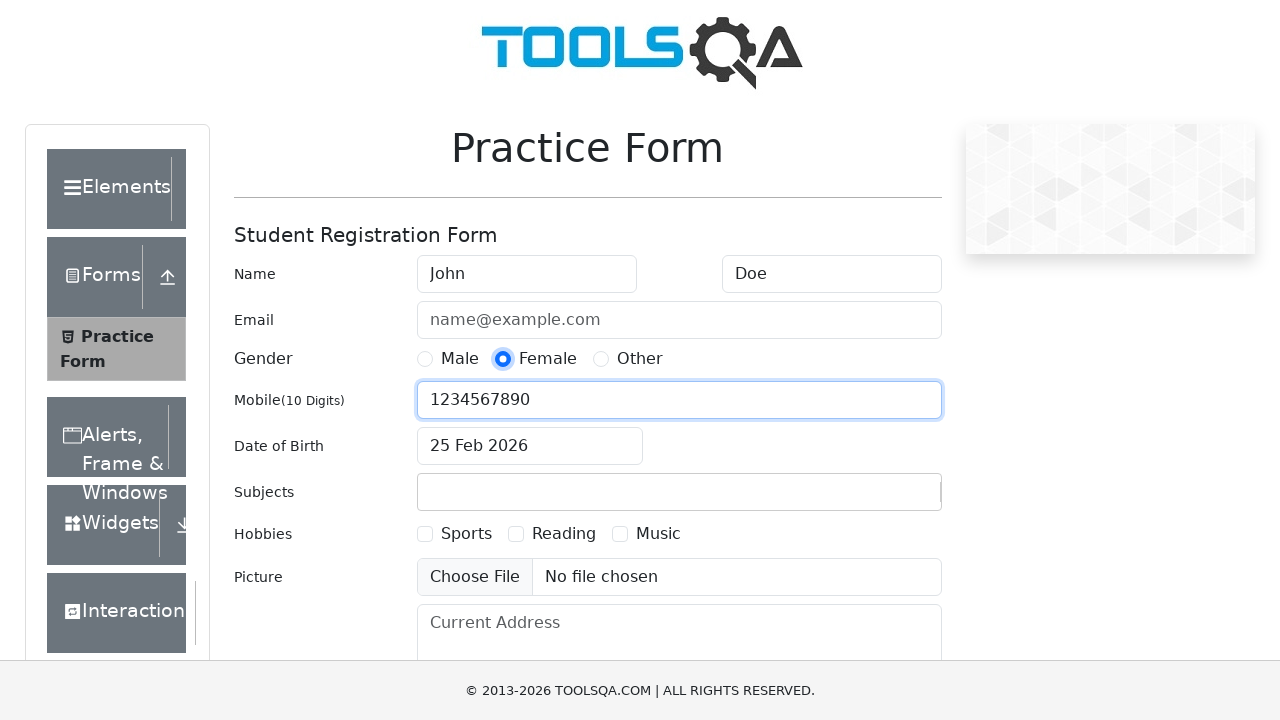

Scrolled to submit button for test case 1
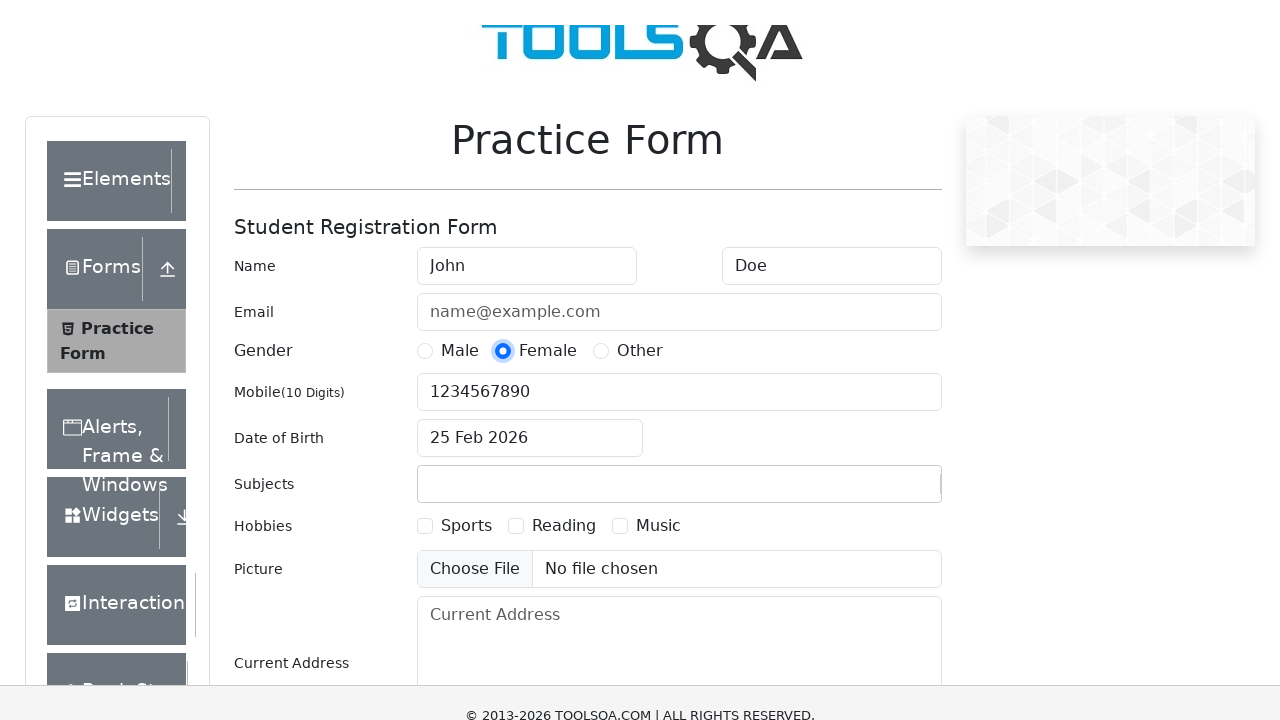

Waited 3 seconds for form readiness in test case 1
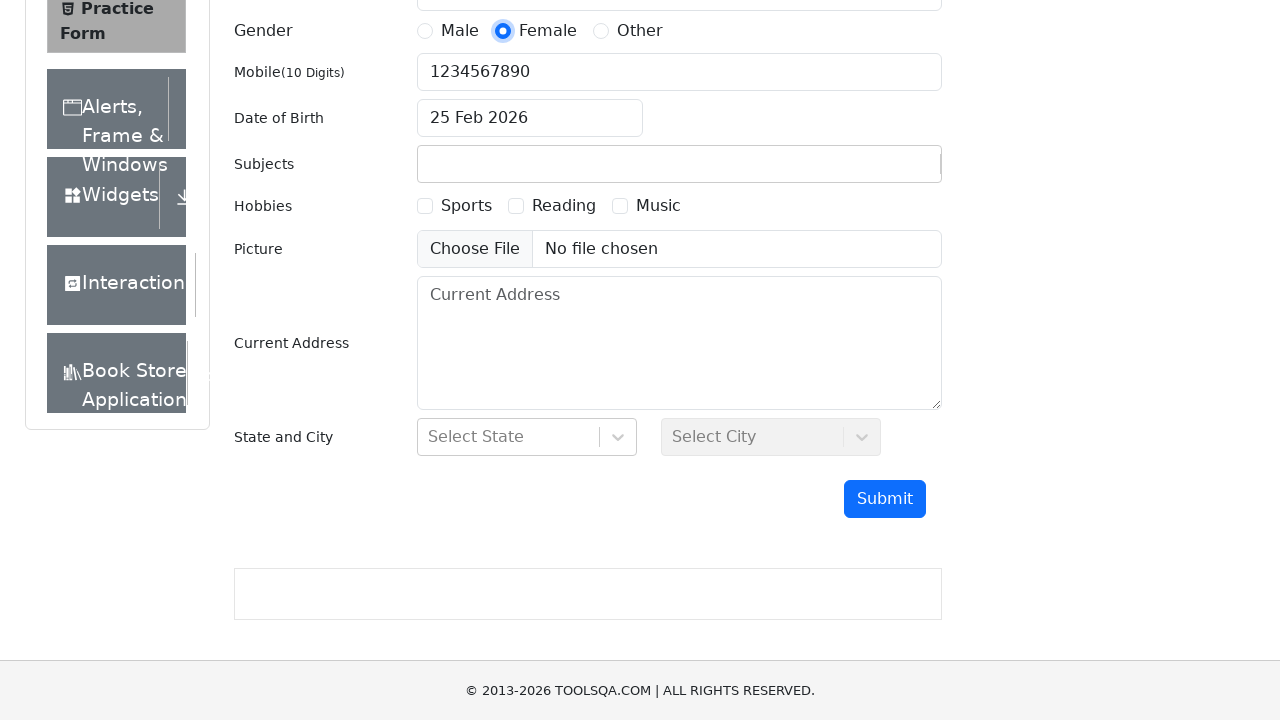

Clicked submit button for test case 1 with email '' at (885, 499) on #submit
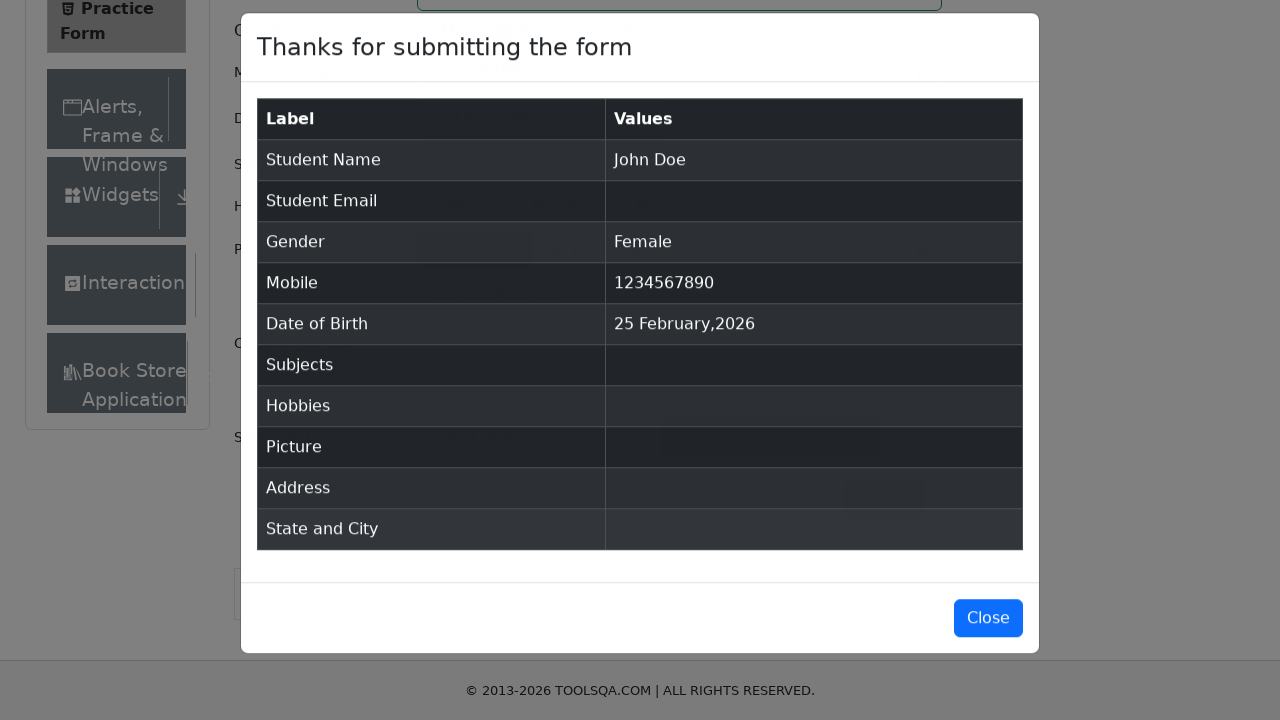

Reloaded page to reset form for next test case
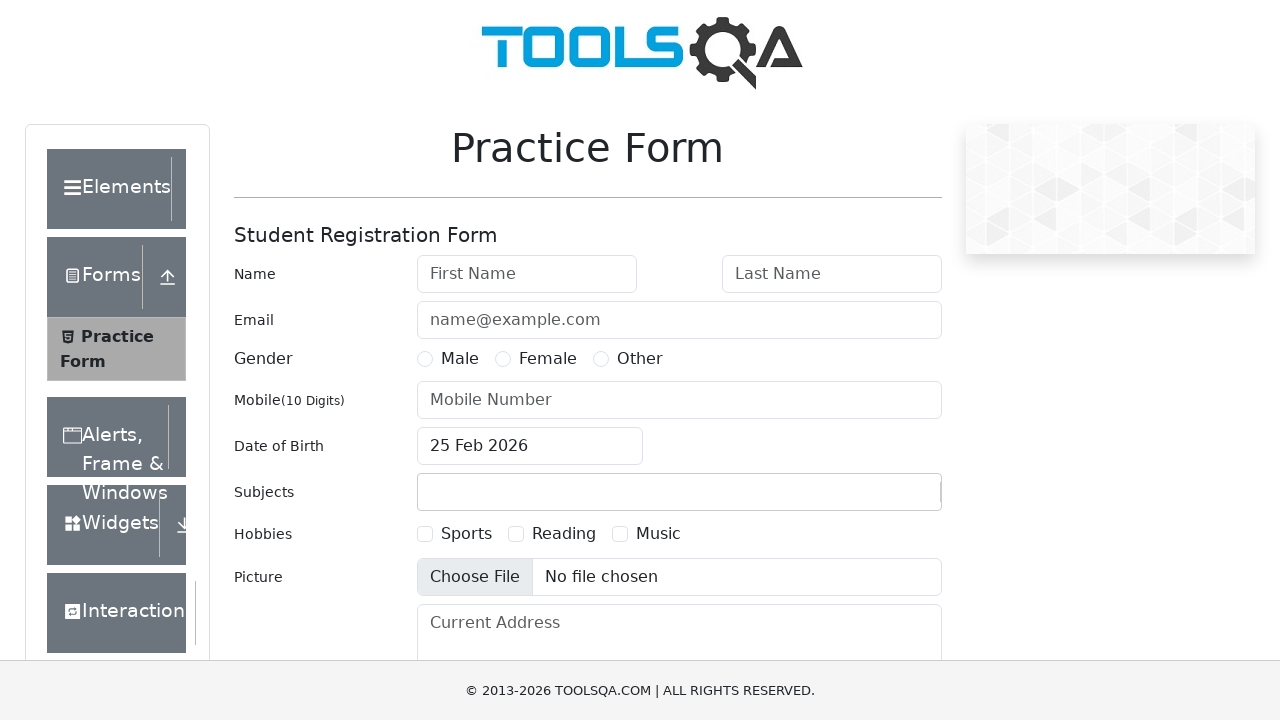

Filled first name with 'John' for test case 2 on #firstName
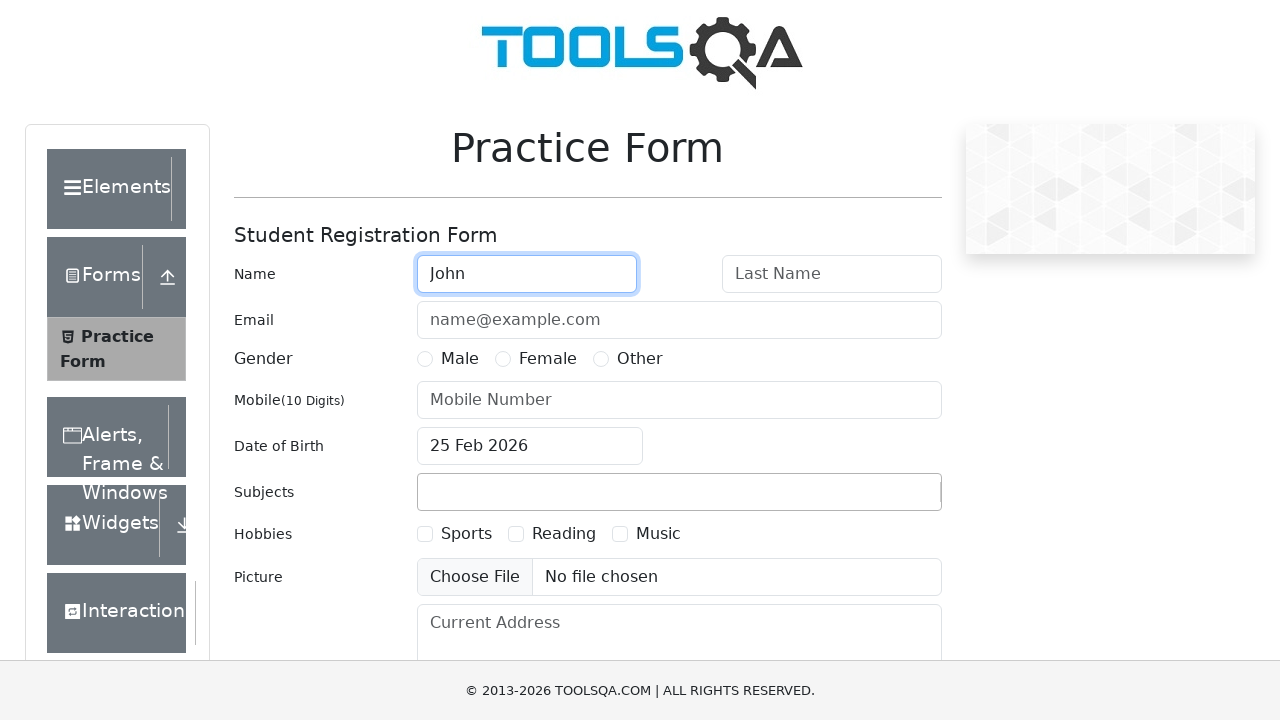

Filled last name with 'Doe' for test case 2 on #lastName
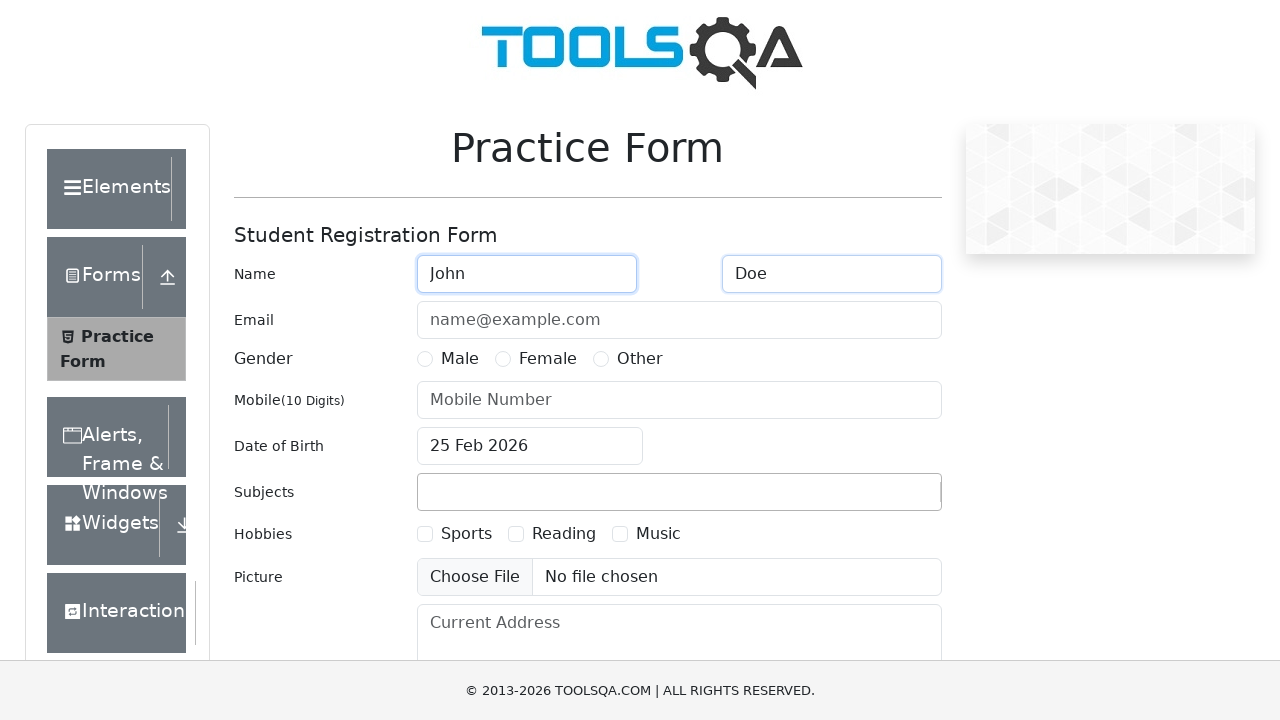

Filled email field with 'invalid' for test case 2 on #userEmail
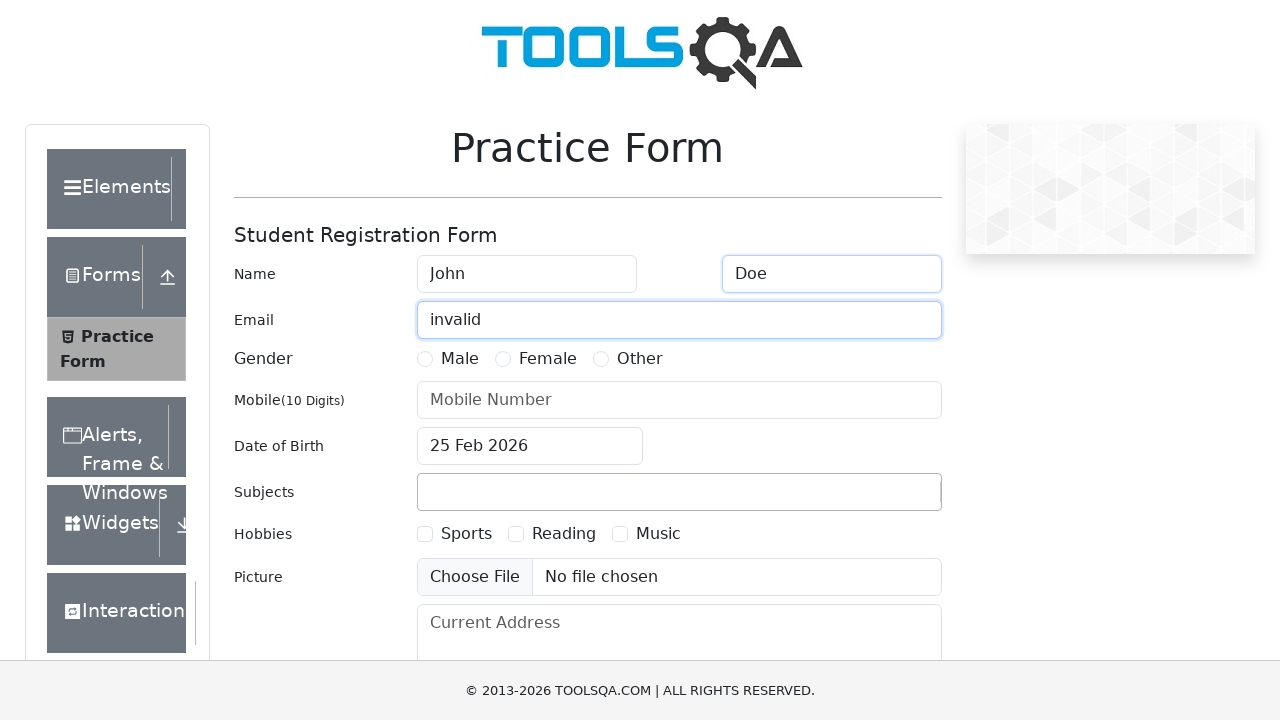

Filled phone number with '1234567890' for test case 2 on #userNumber
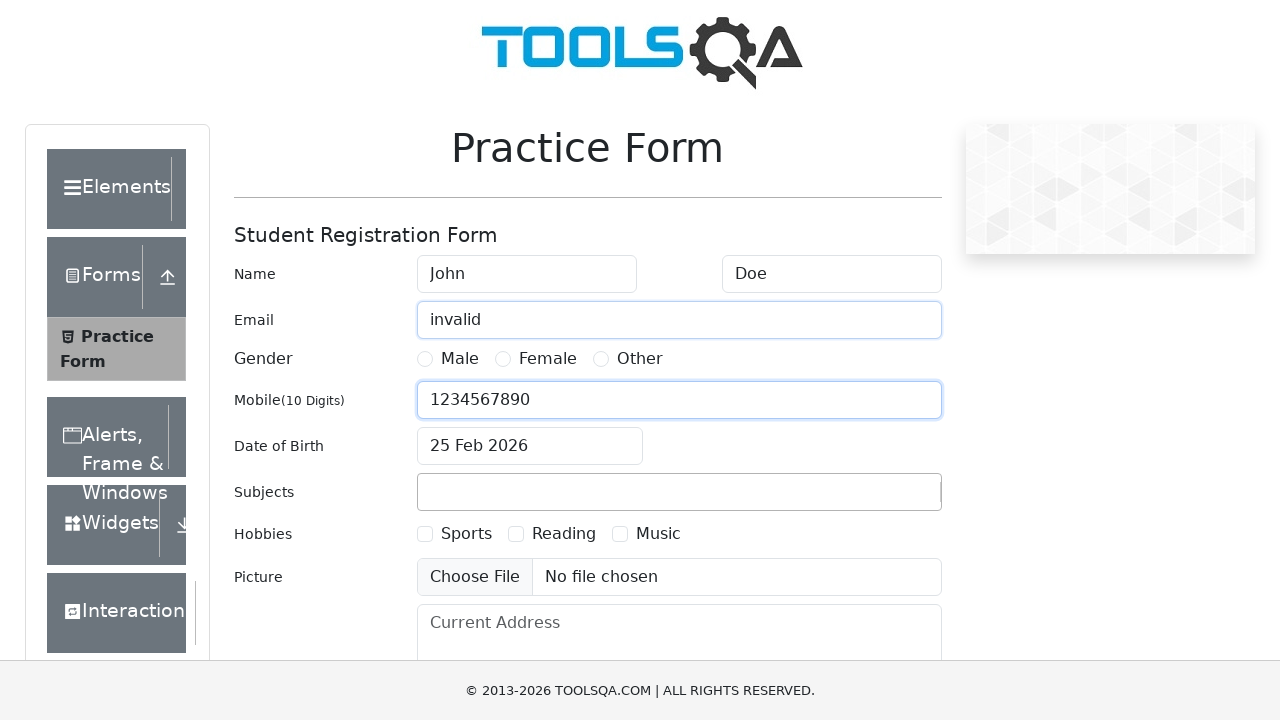

Selected Female gender for test case 2 at (548, 359) on xpath=//label[contains(.,'Female')]
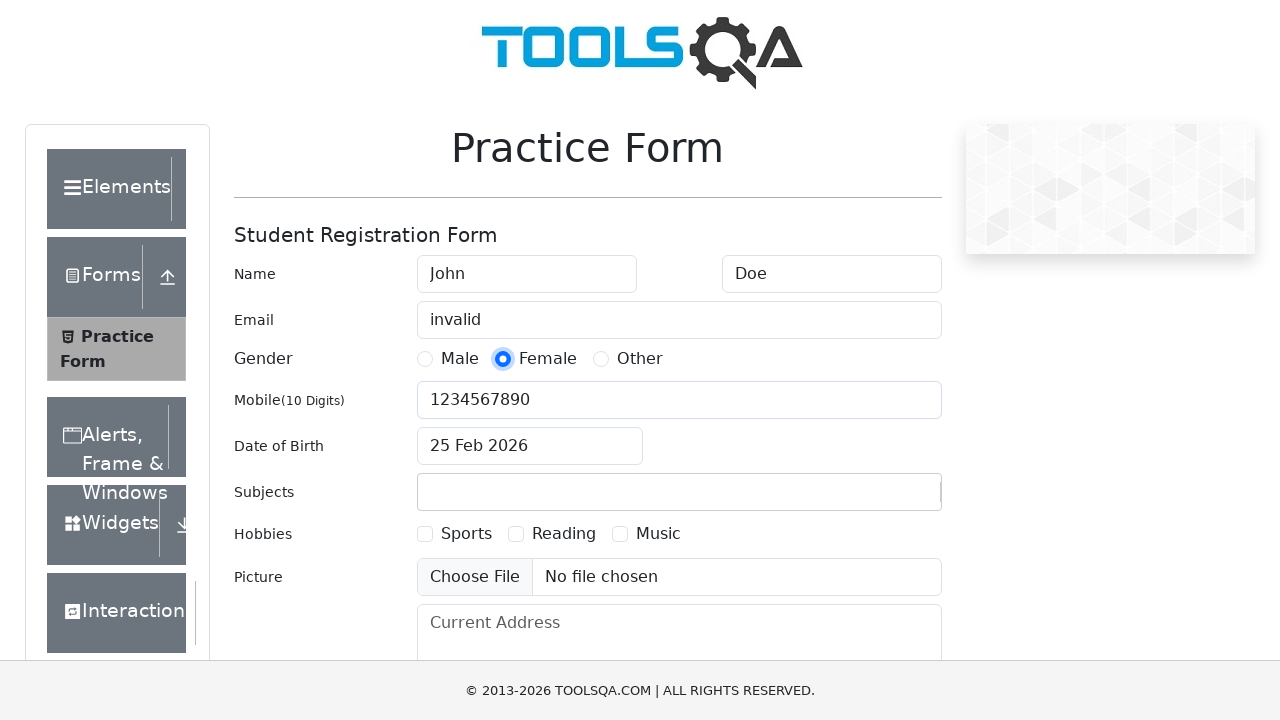

Scrolled to submit button for test case 2
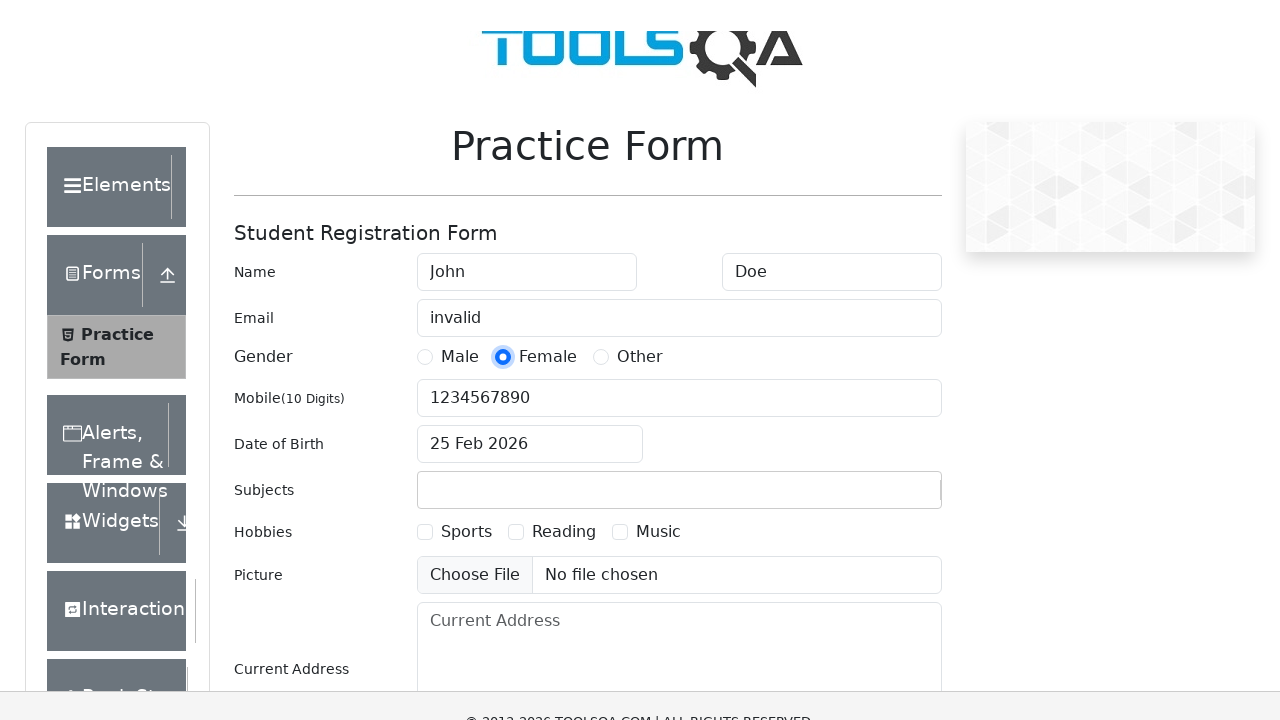

Waited 3 seconds for form readiness in test case 2
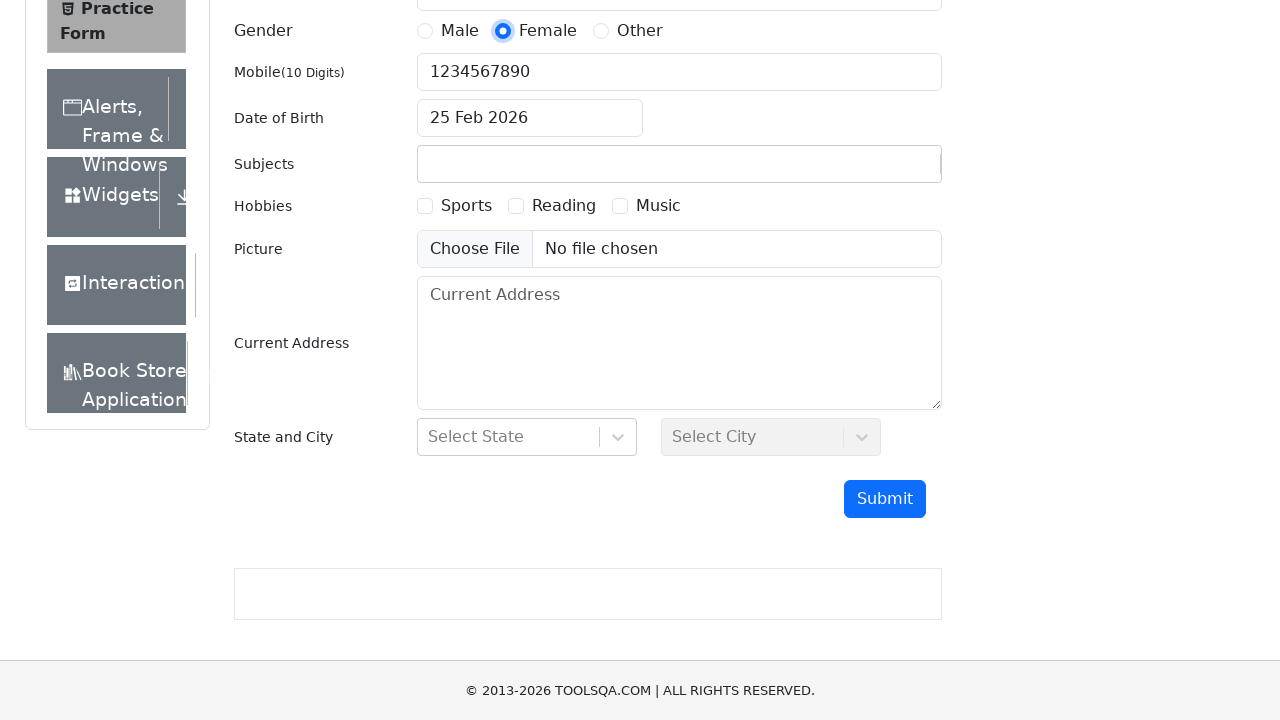

Clicked submit button for test case 2 with email 'invalid' at (885, 499) on #submit
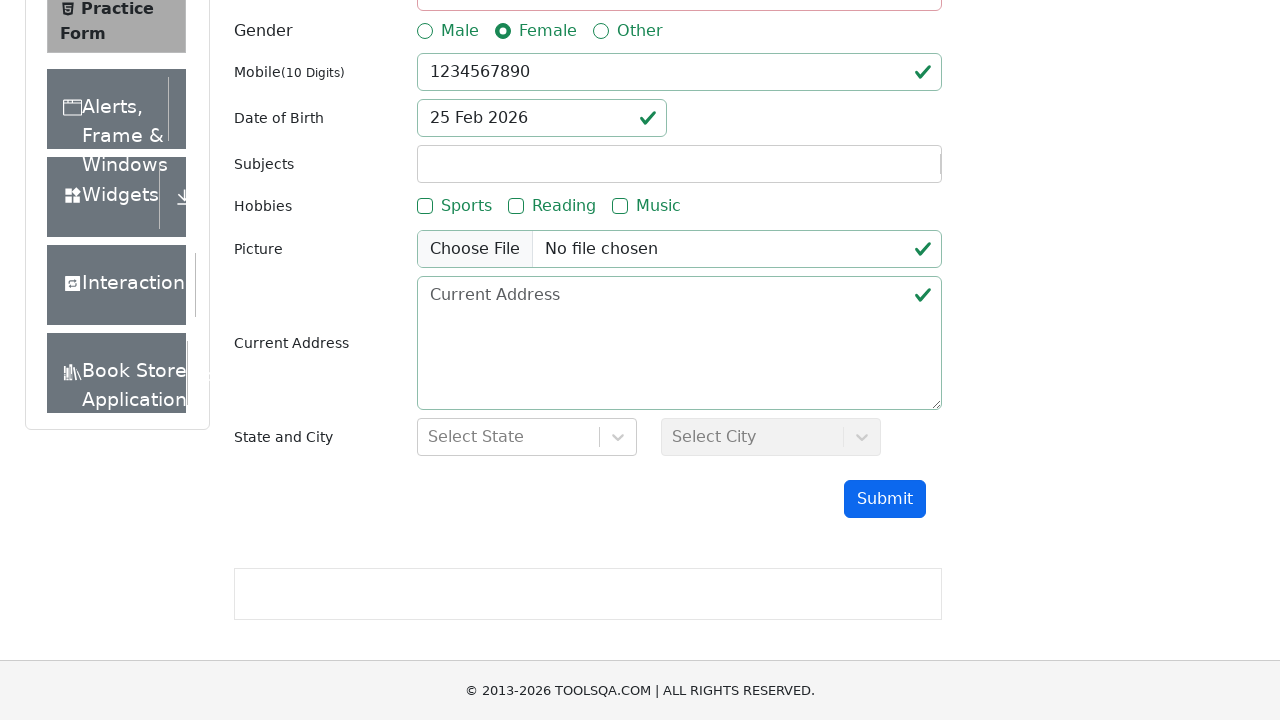

Reloaded page to reset form for next test case
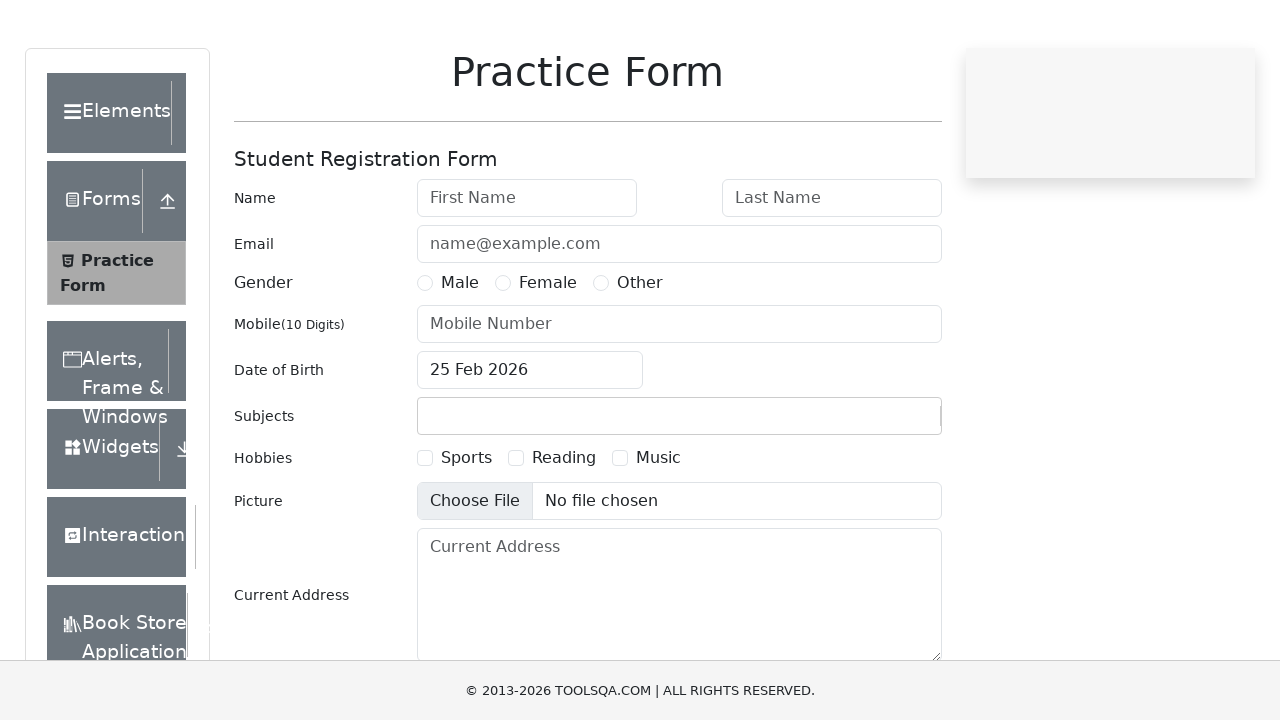

Filled first name with 'John' for test case 3 on #firstName
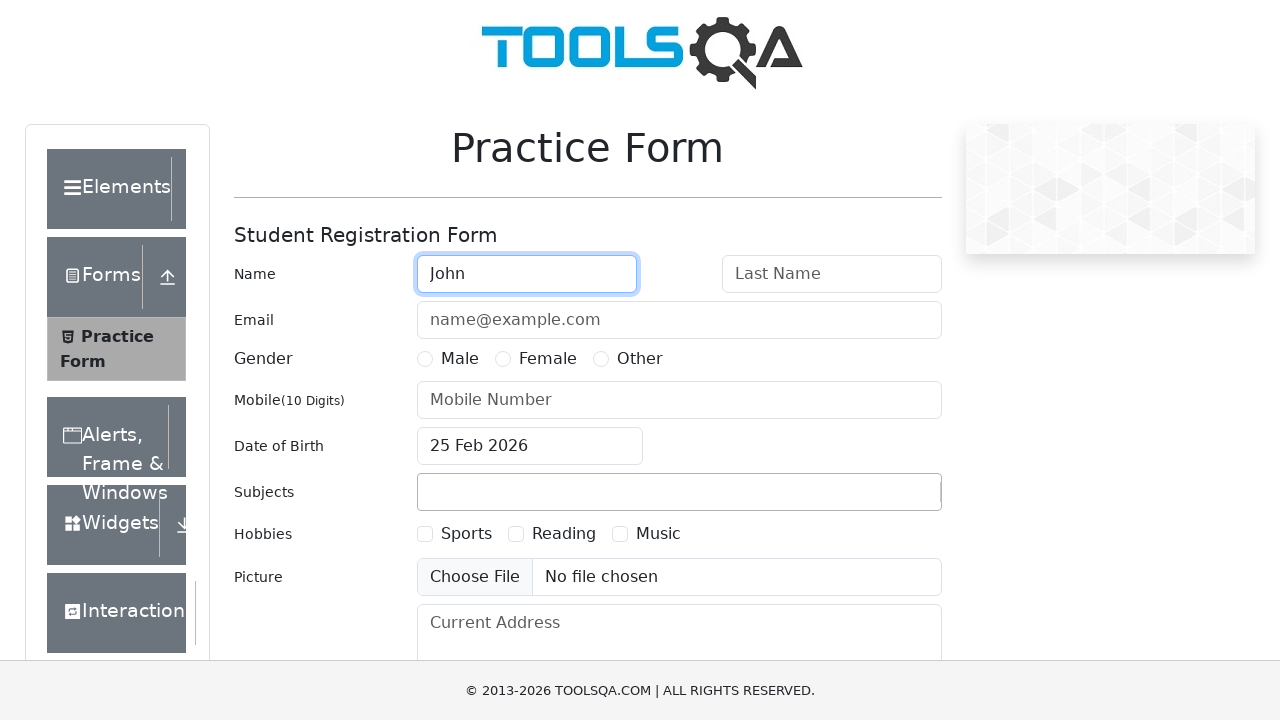

Filled last name with 'Doe' for test case 3 on #lastName
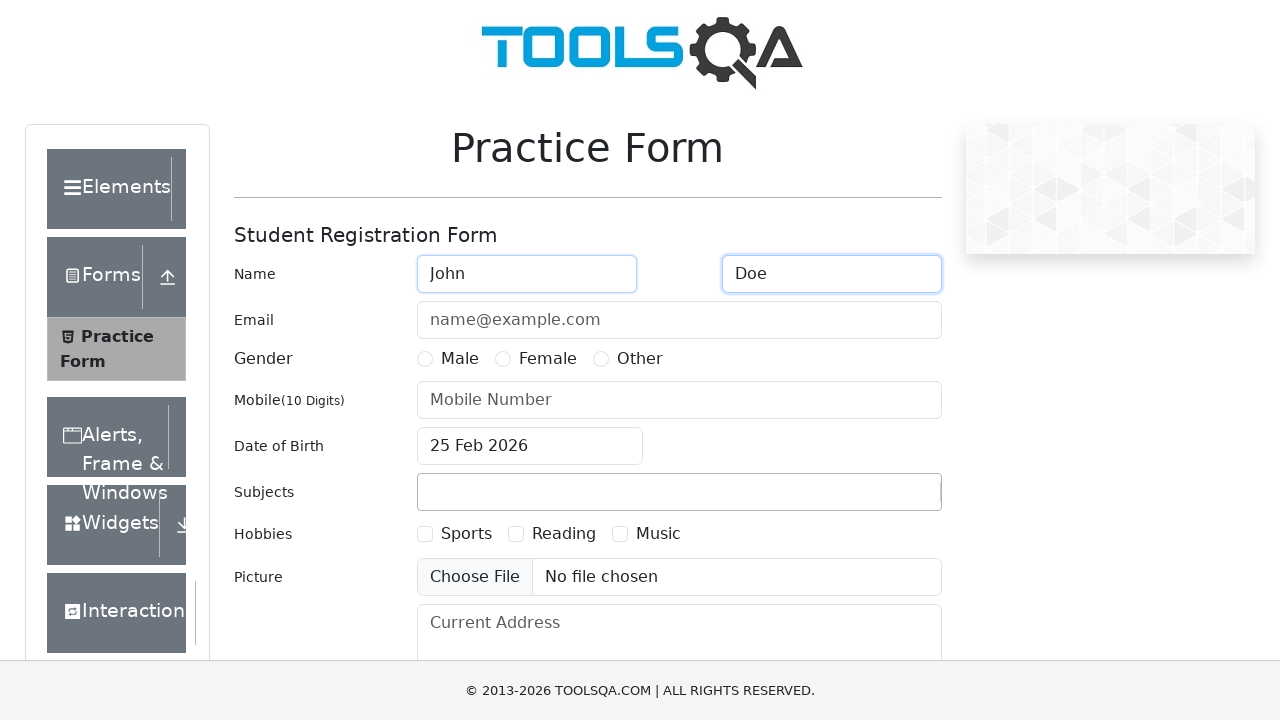

Filled email field with 'invalid@' for test case 3 on #userEmail
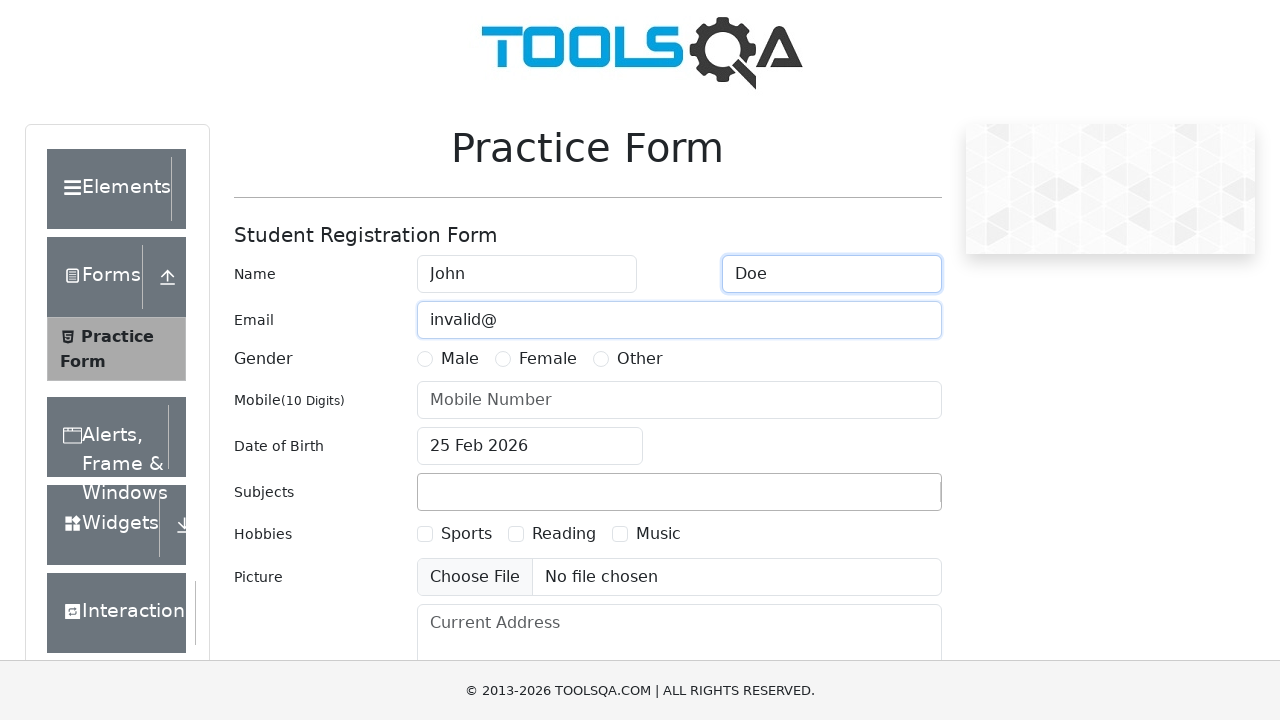

Filled phone number with '1234567890' for test case 3 on #userNumber
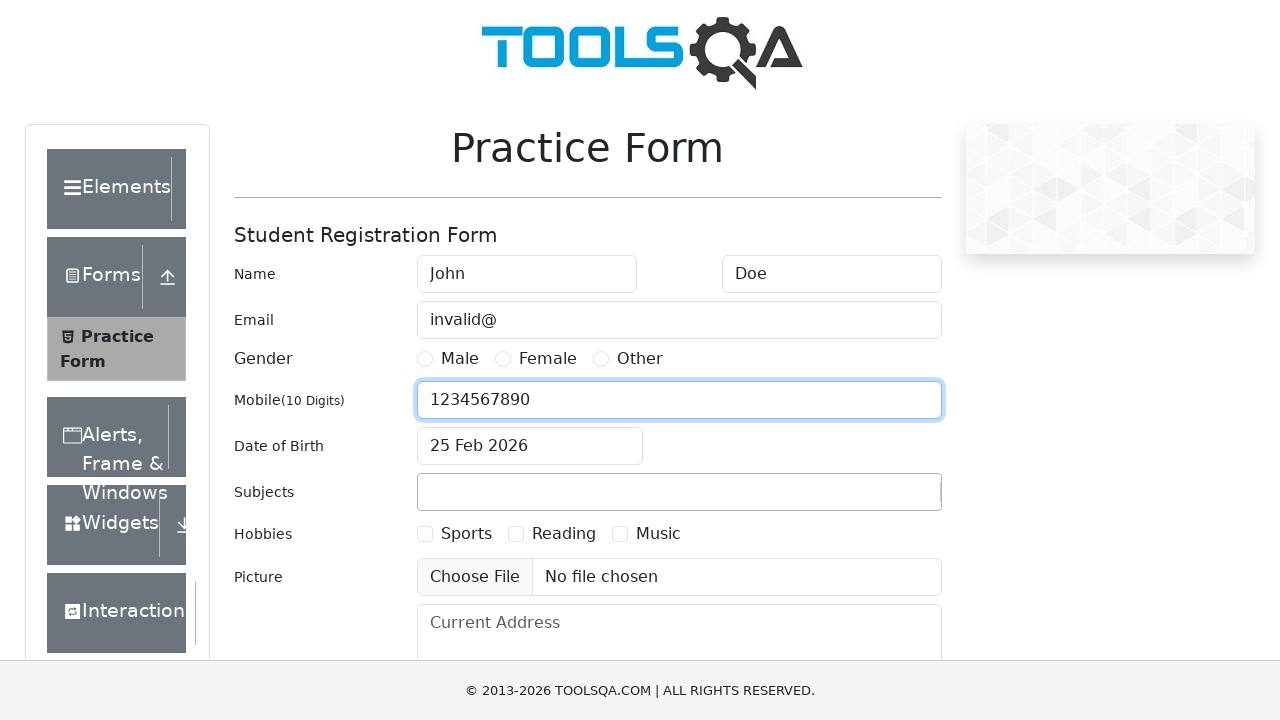

Selected Female gender for test case 3 at (548, 359) on xpath=//label[contains(.,'Female')]
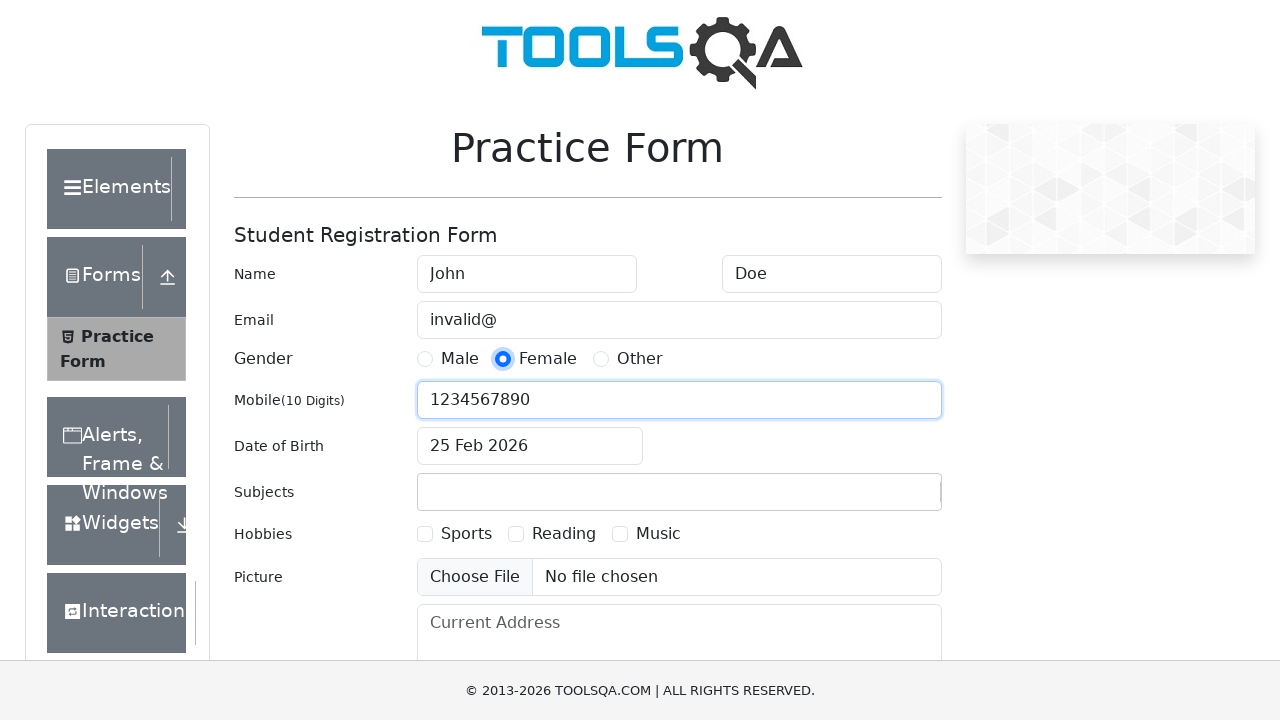

Scrolled to submit button for test case 3
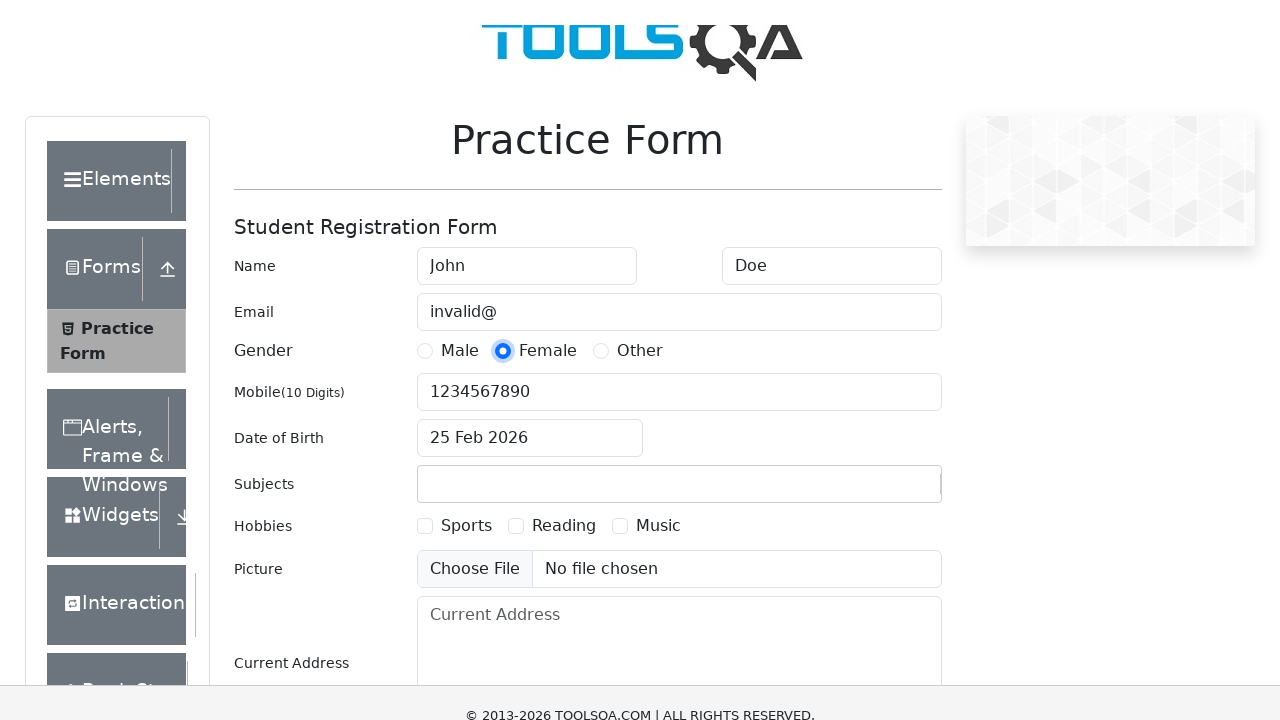

Waited 3 seconds for form readiness in test case 3
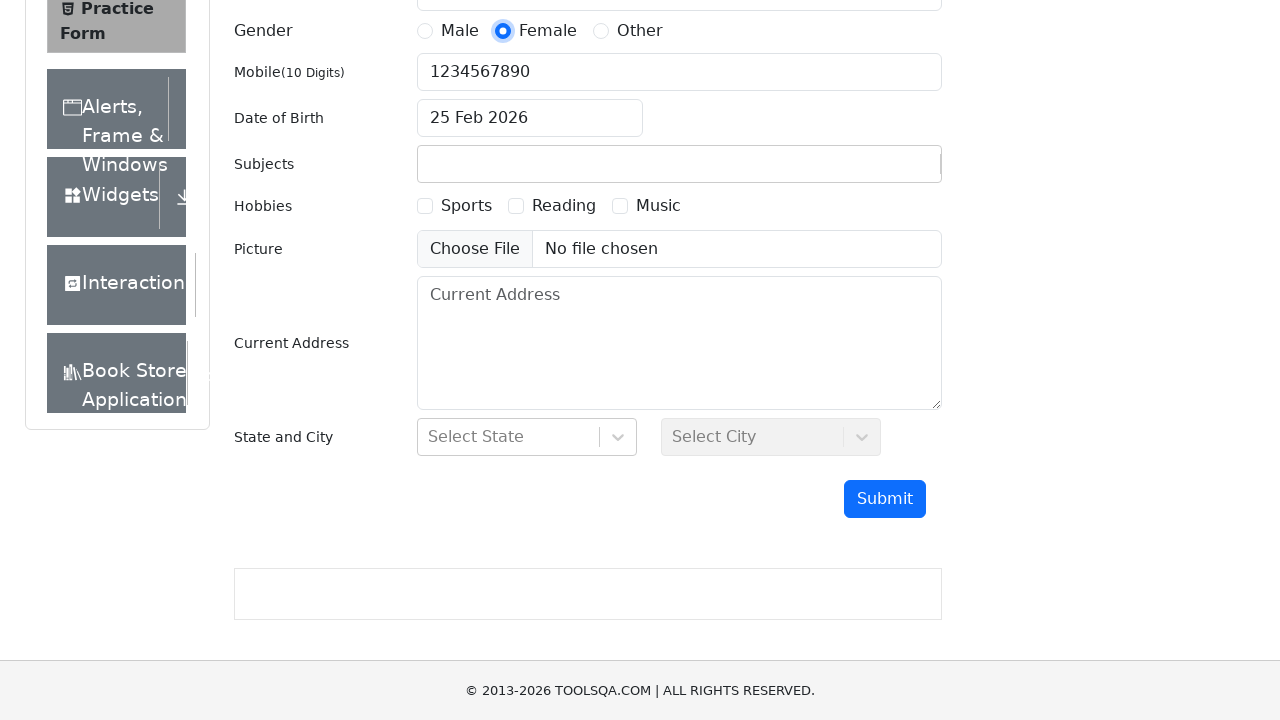

Clicked submit button for test case 3 with email 'invalid@' at (885, 499) on #submit
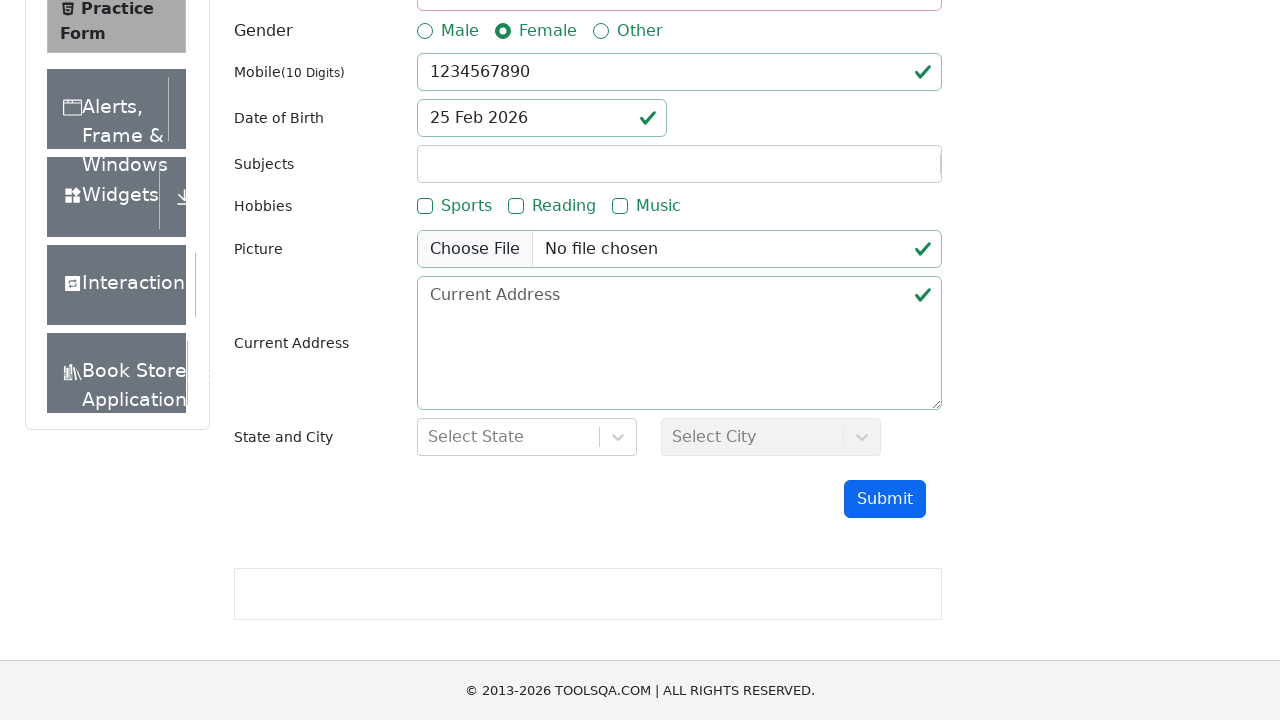

Reloaded page to reset form for next test case
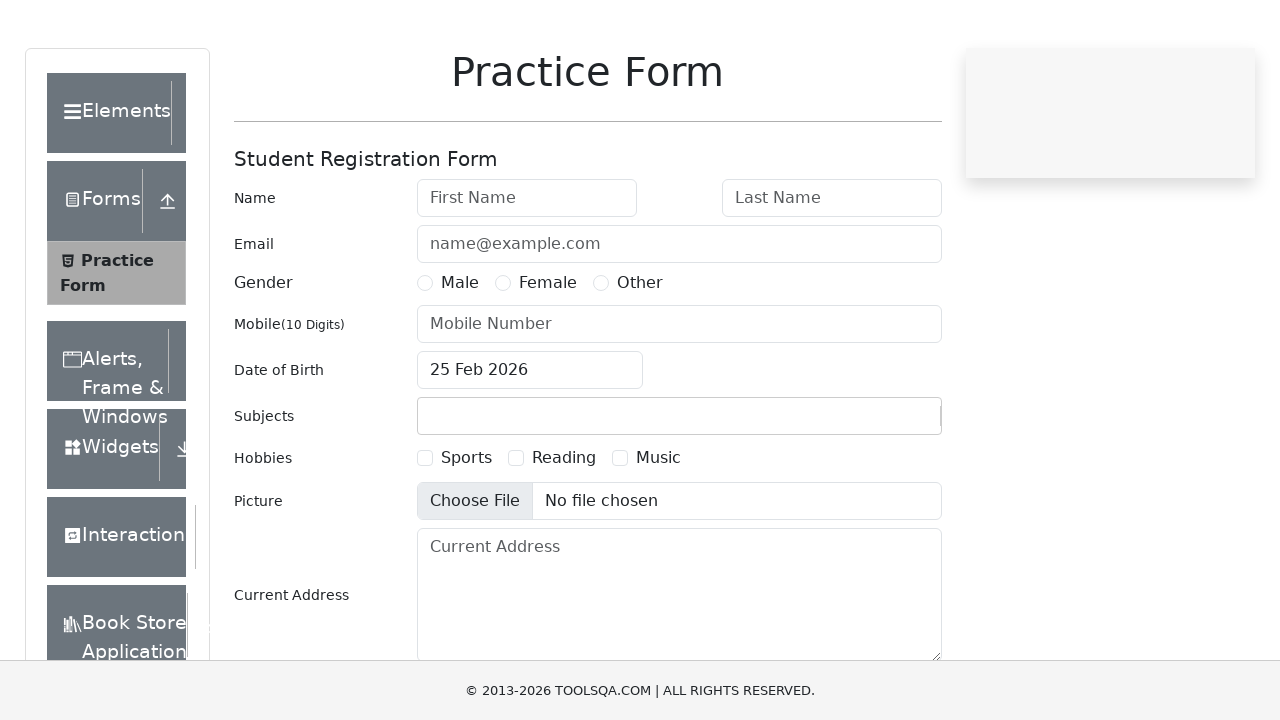

Filled first name with 'John' for test case 4 on #firstName
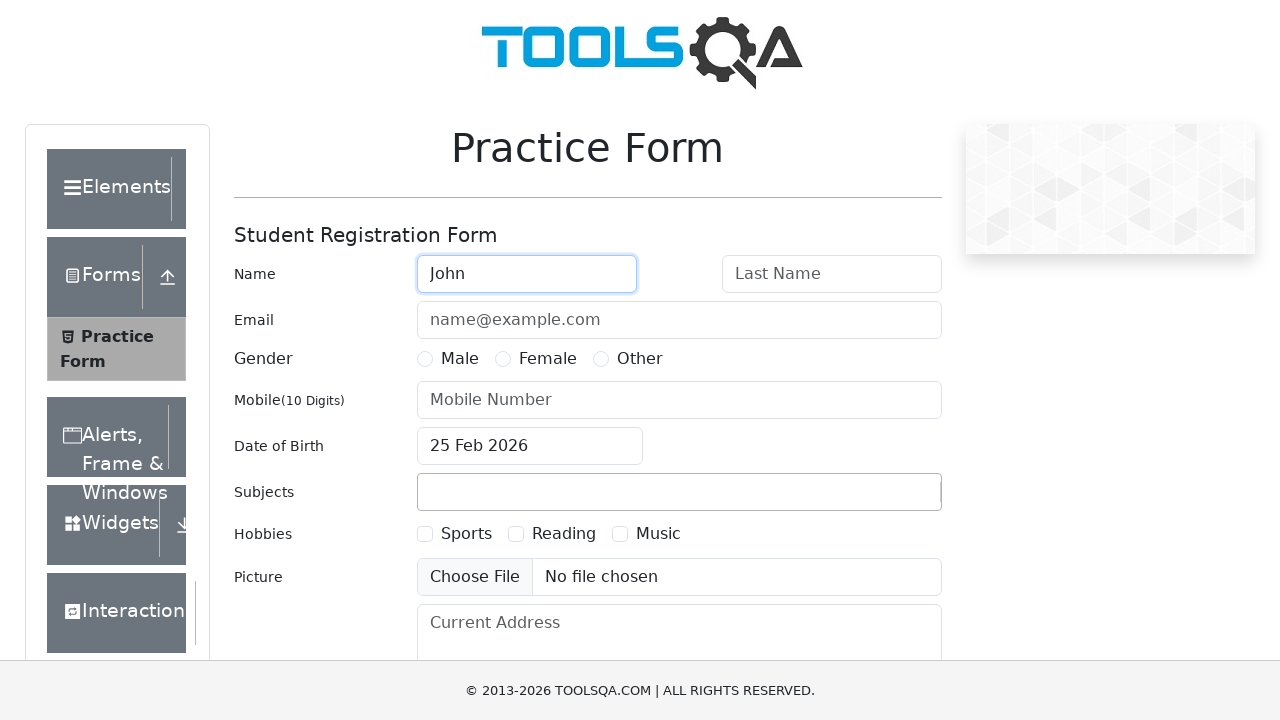

Filled last name with 'Doe' for test case 4 on #lastName
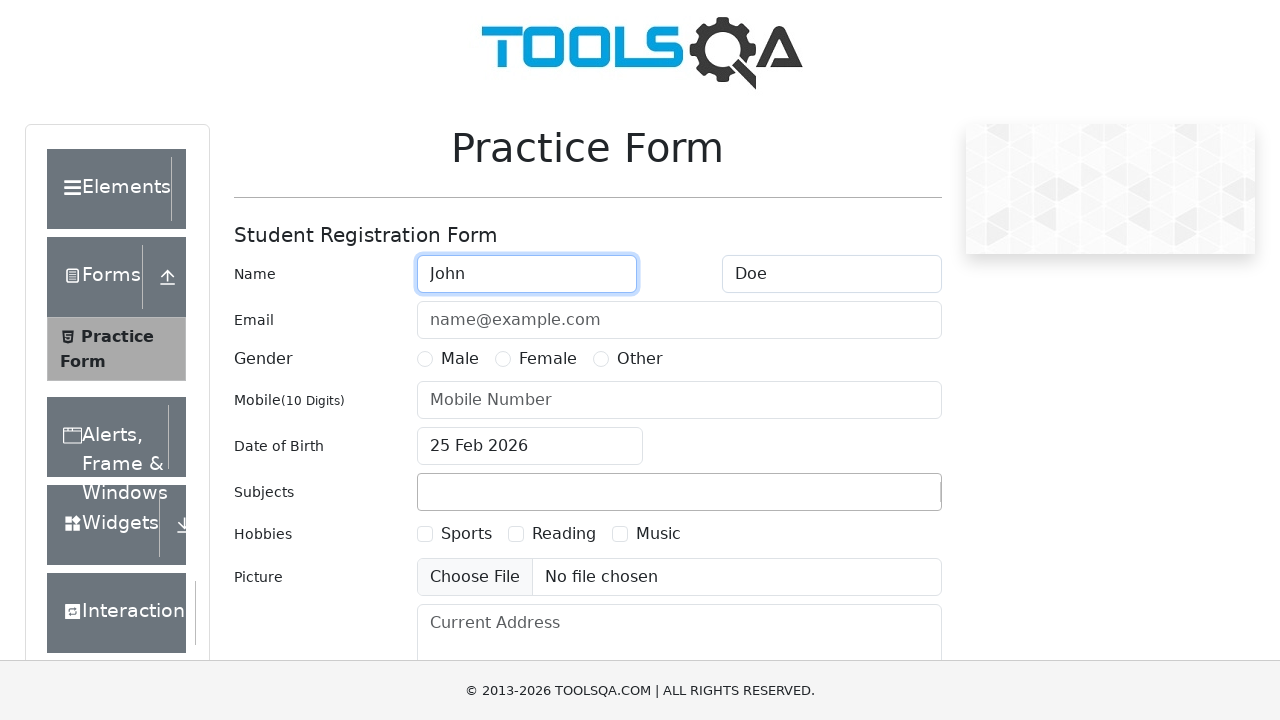

Filled email field with '@domain.com' for test case 4 on #userEmail
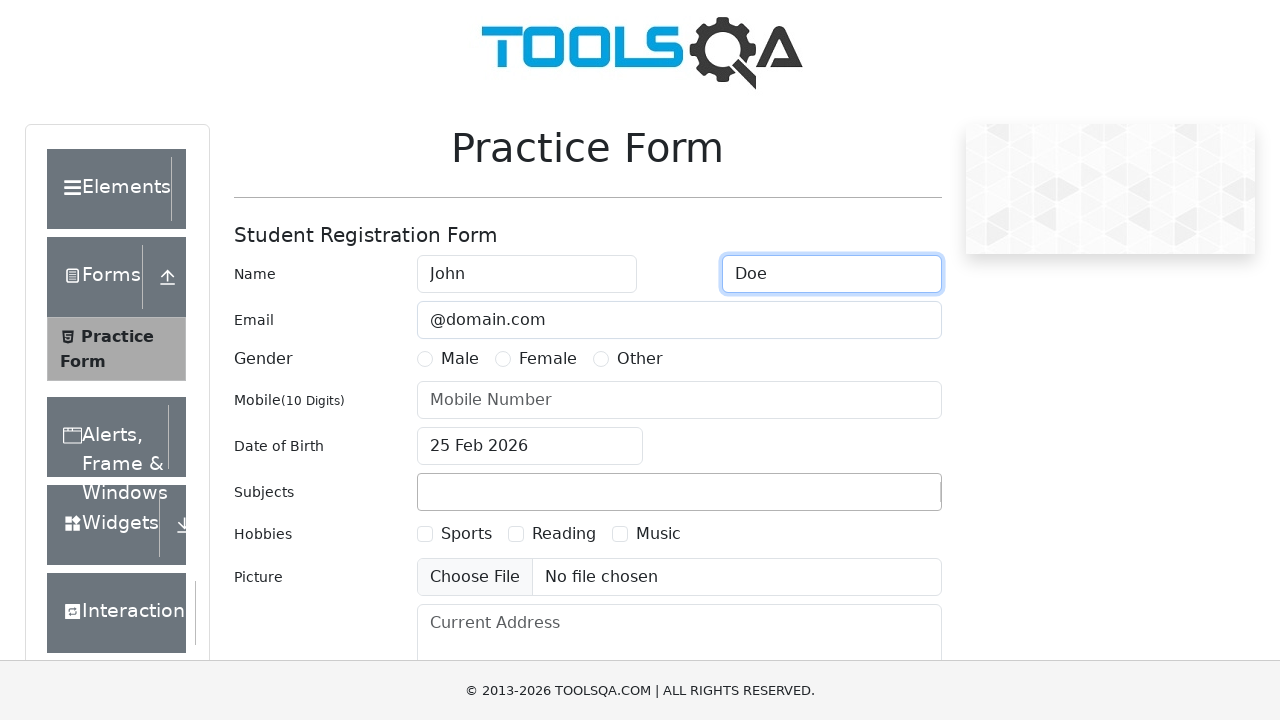

Filled phone number with '1234567890' for test case 4 on #userNumber
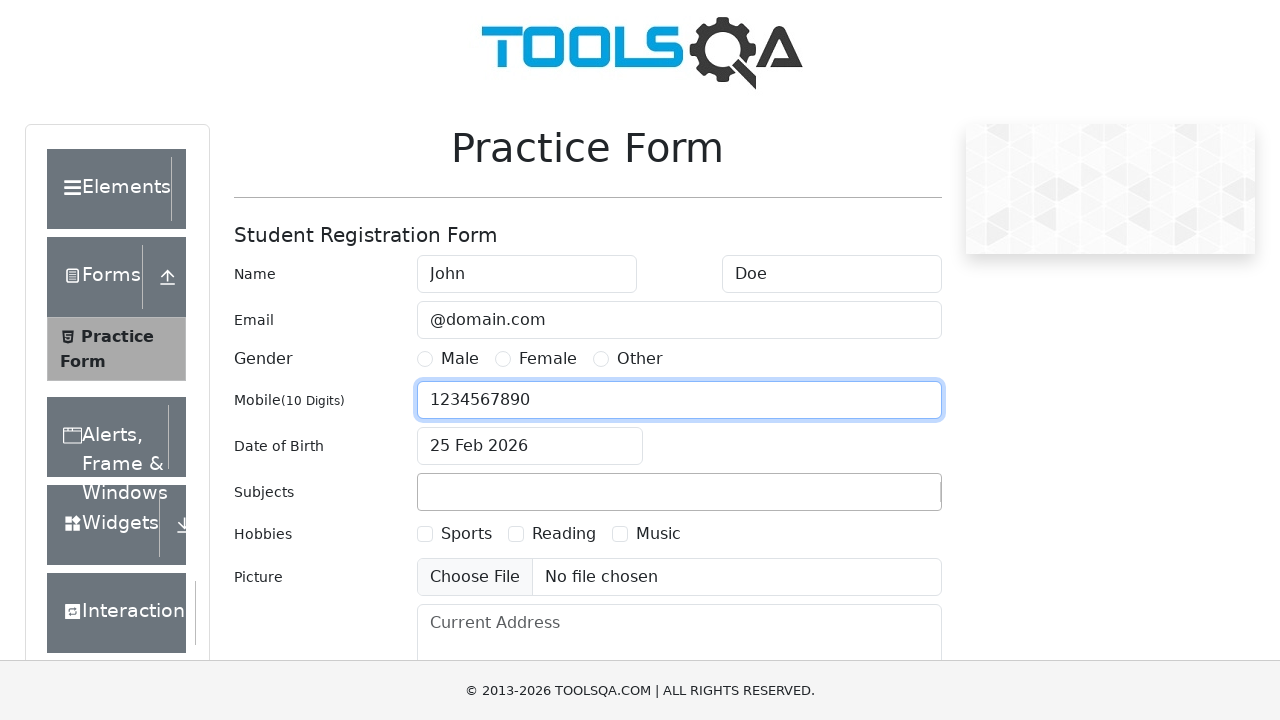

Selected Female gender for test case 4 at (548, 359) on xpath=//label[contains(.,'Female')]
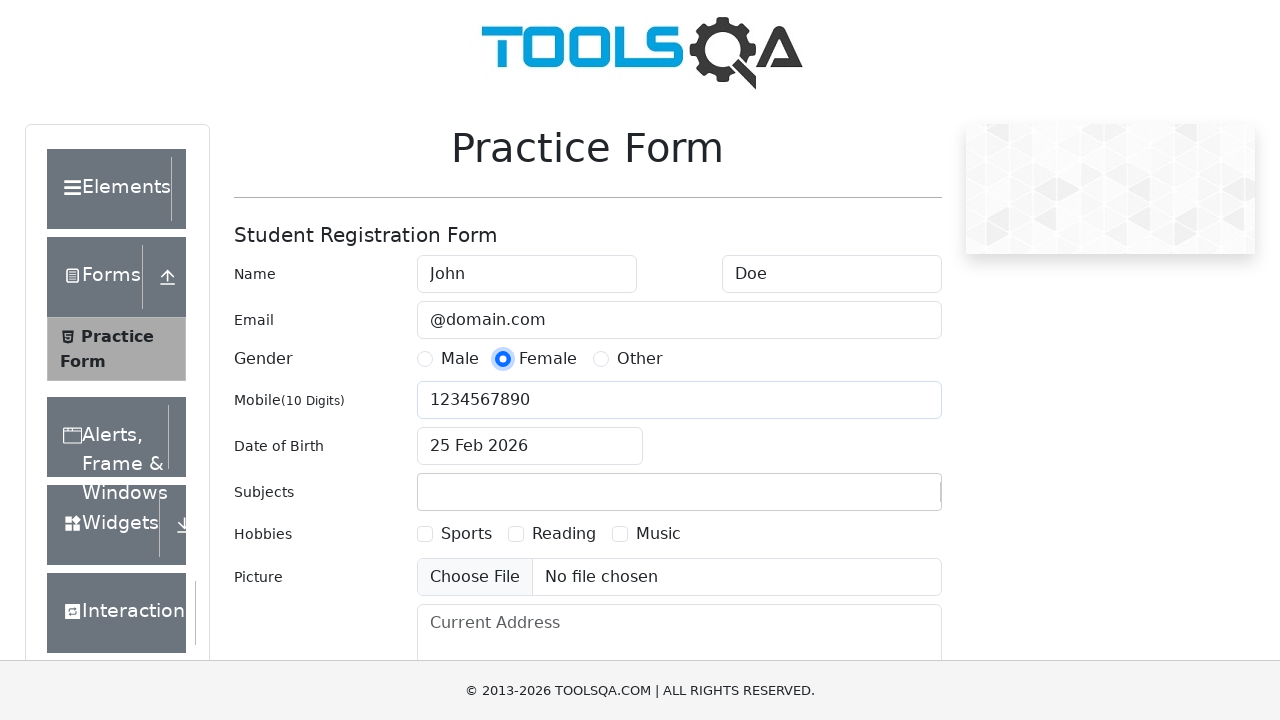

Scrolled to submit button for test case 4
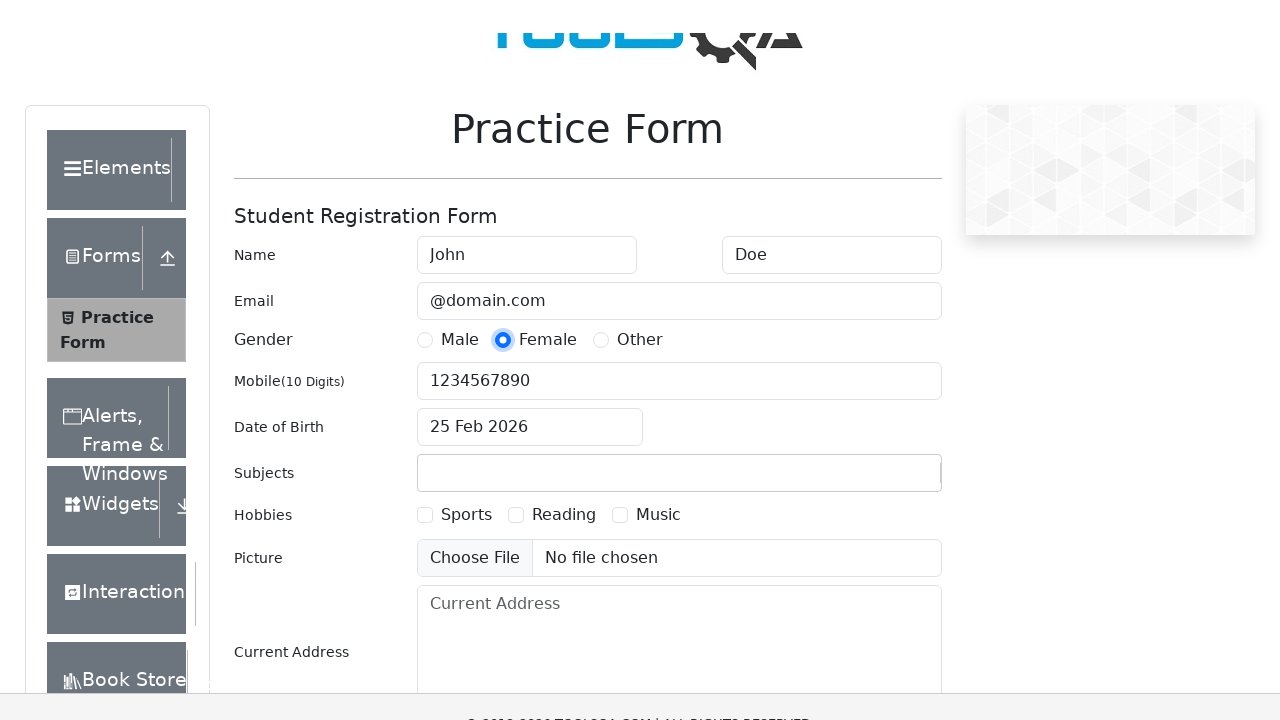

Waited 3 seconds for form readiness in test case 4
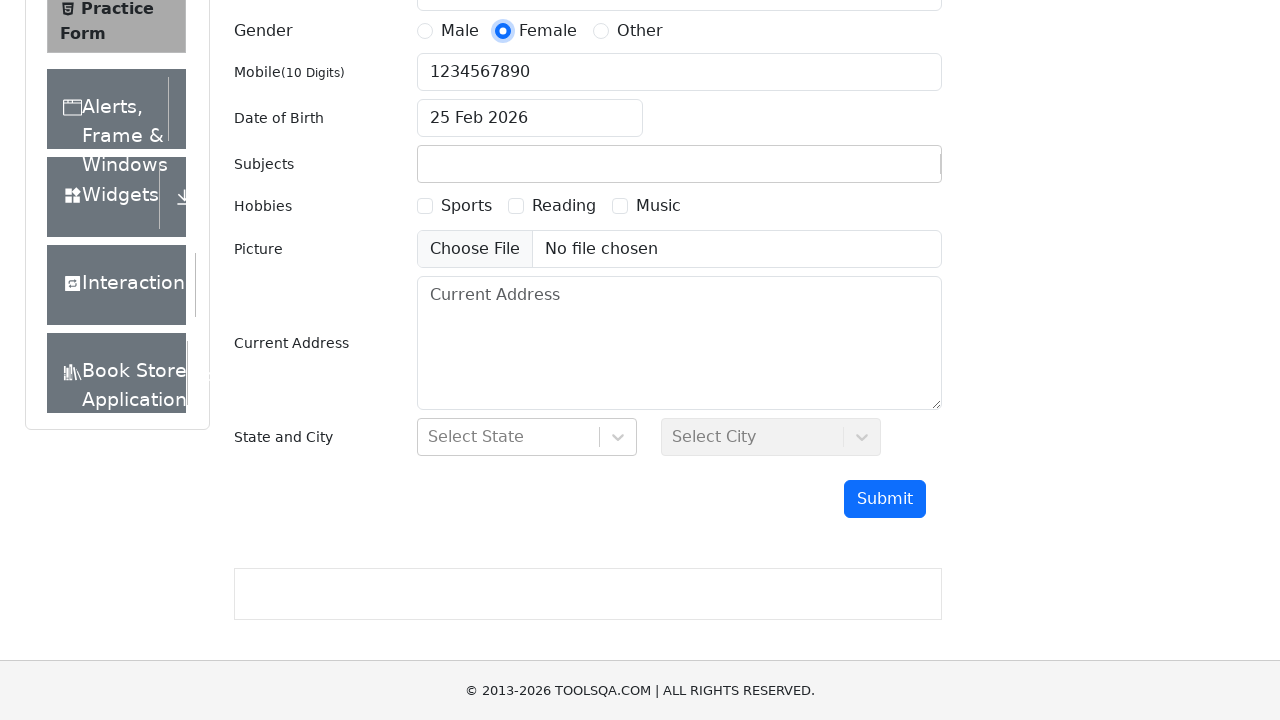

Clicked submit button for test case 4 with email '@domain.com' at (885, 499) on #submit
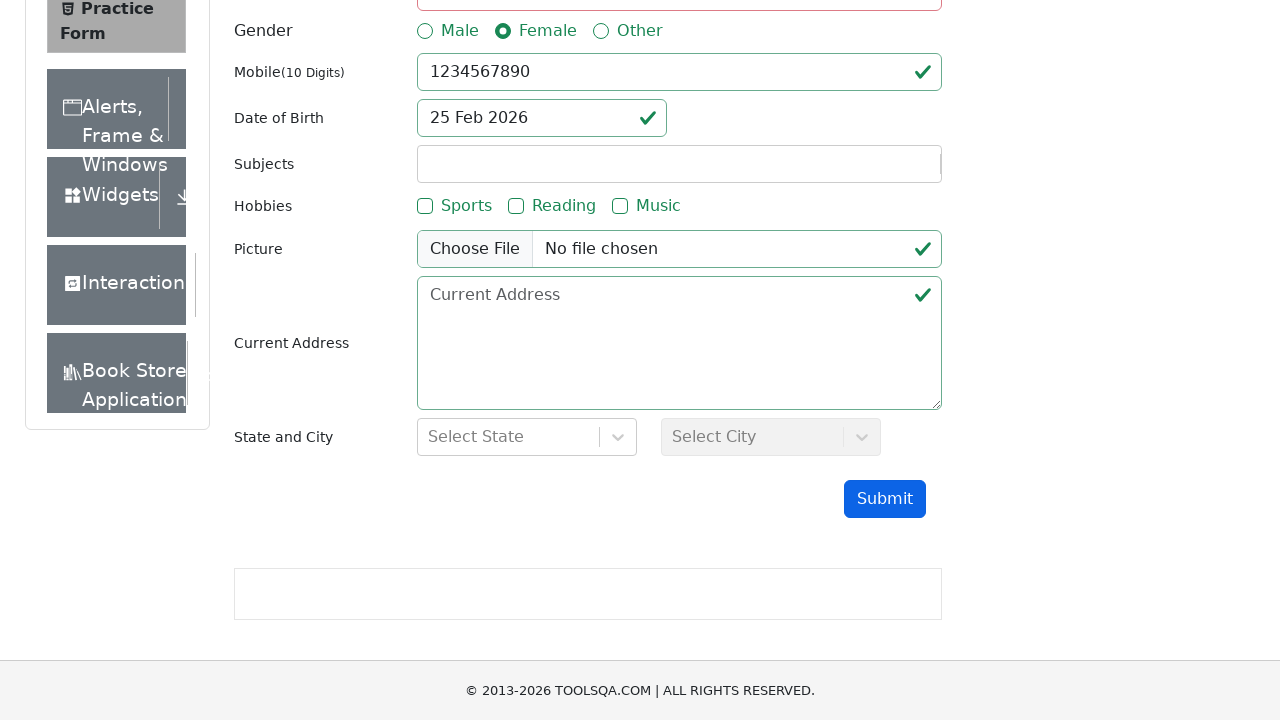

Reloaded page to reset form for next test case
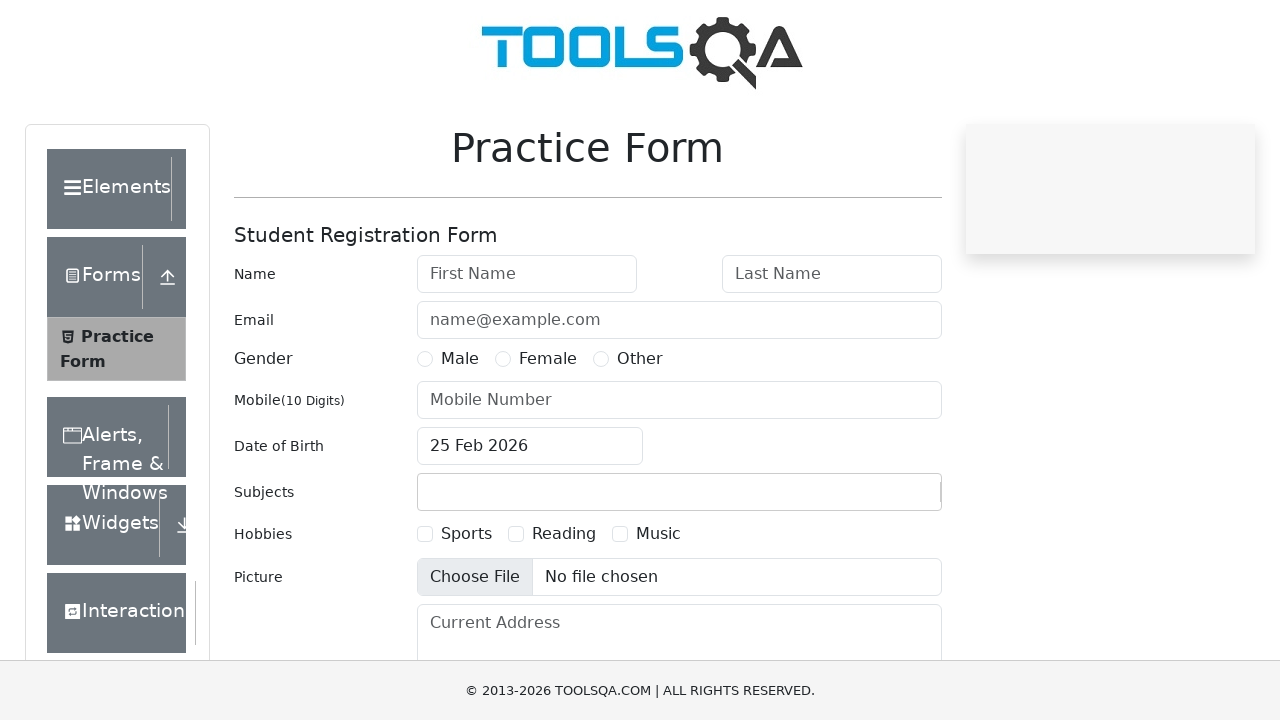

Filled first name with 'John' for test case 5 on #firstName
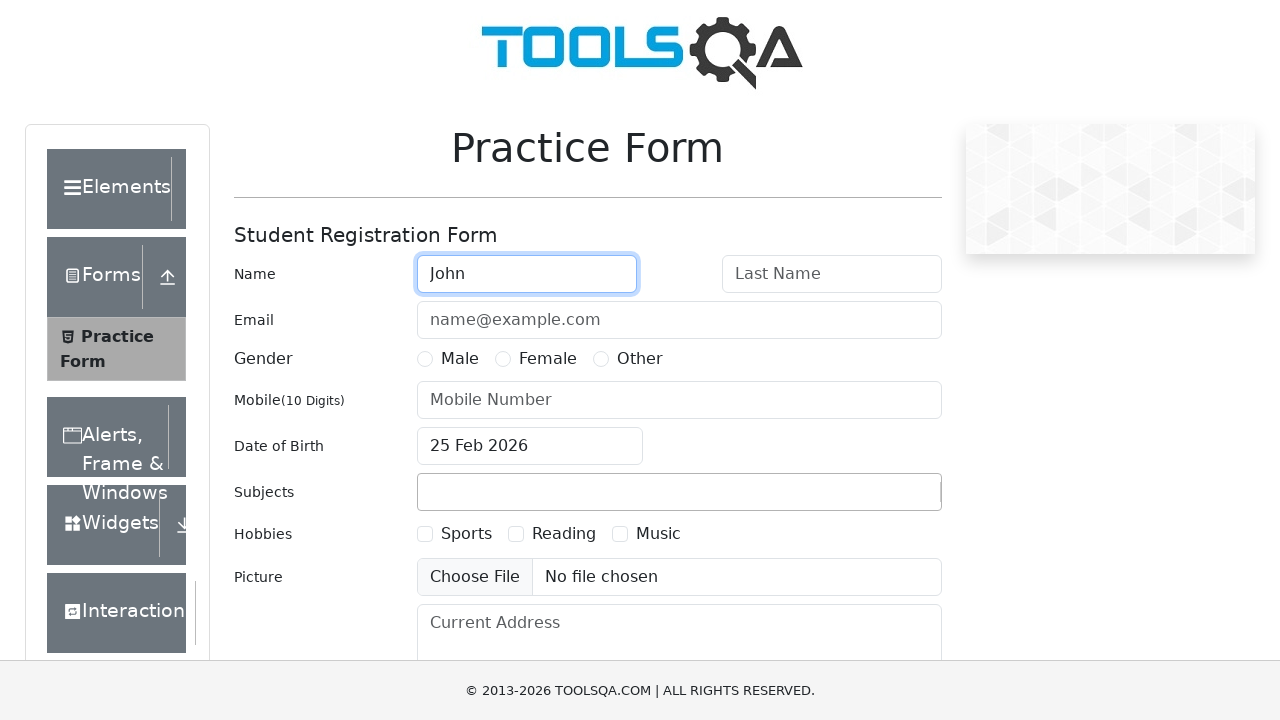

Filled last name with 'Doe' for test case 5 on #lastName
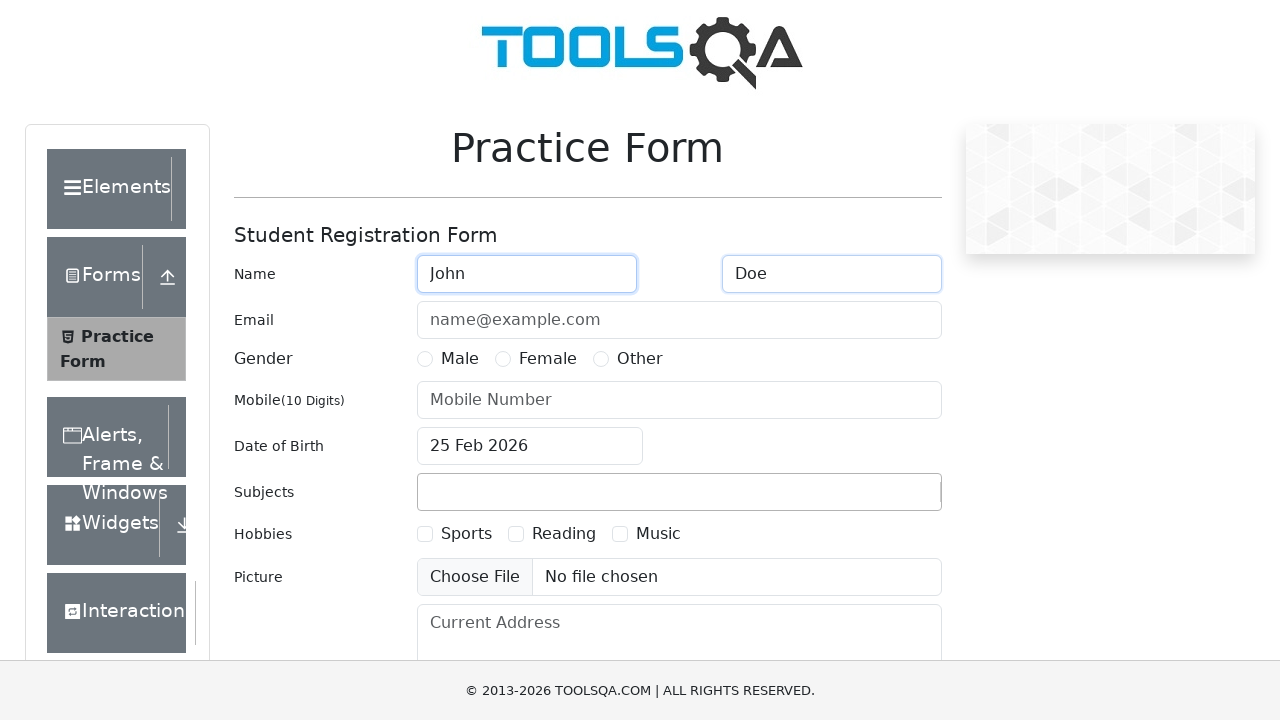

Filled email field with 'valid@example.com' for test case 5 on #userEmail
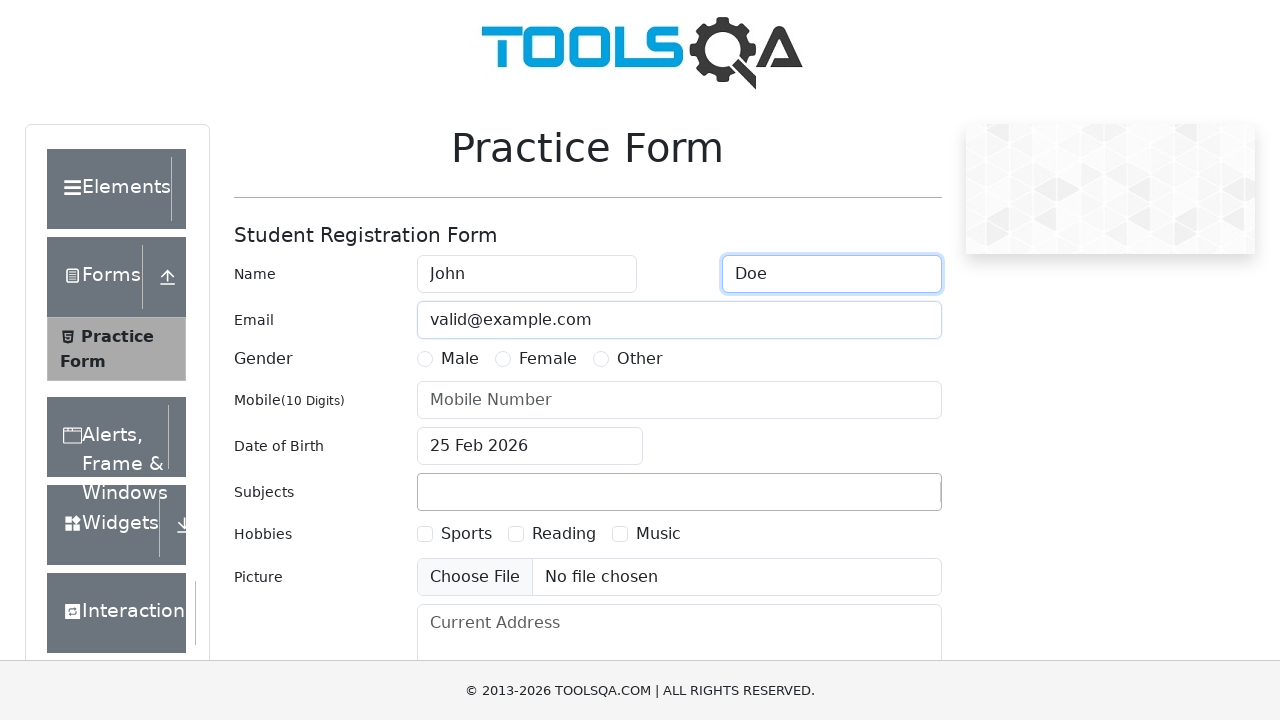

Filled phone number with '1234567890' for test case 5 on #userNumber
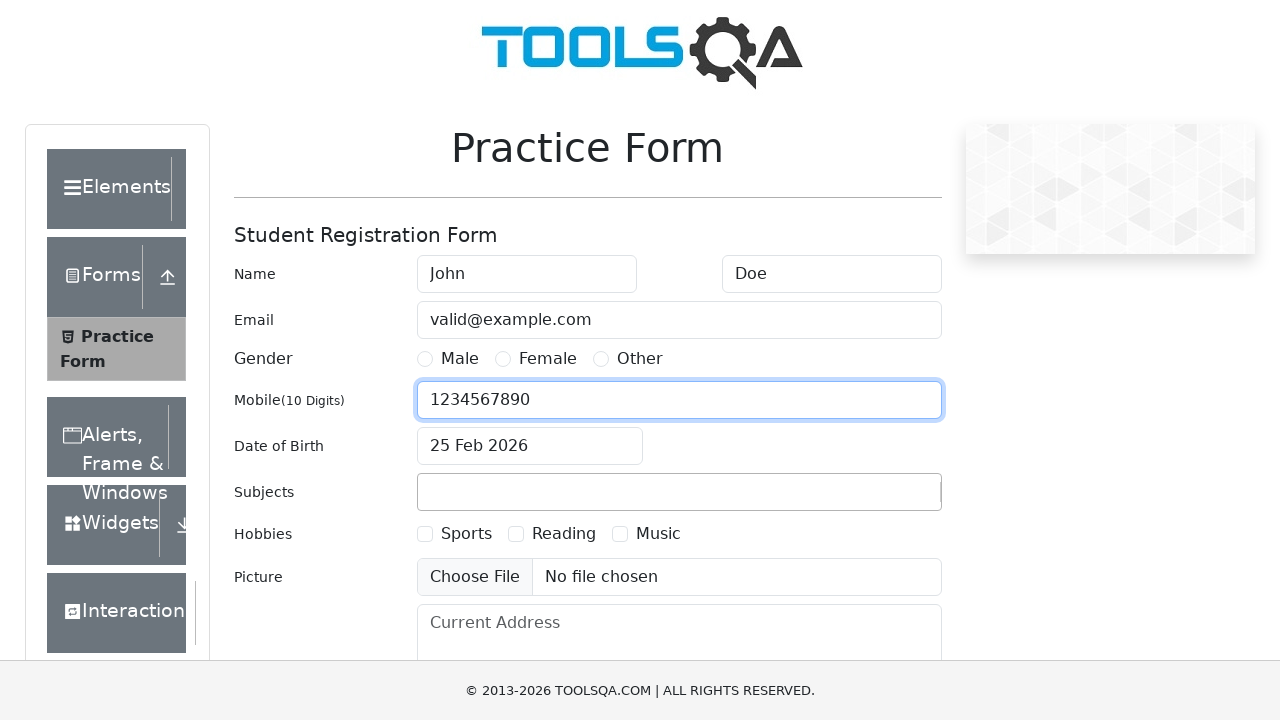

Selected Female gender for test case 5 at (548, 359) on xpath=//label[contains(.,'Female')]
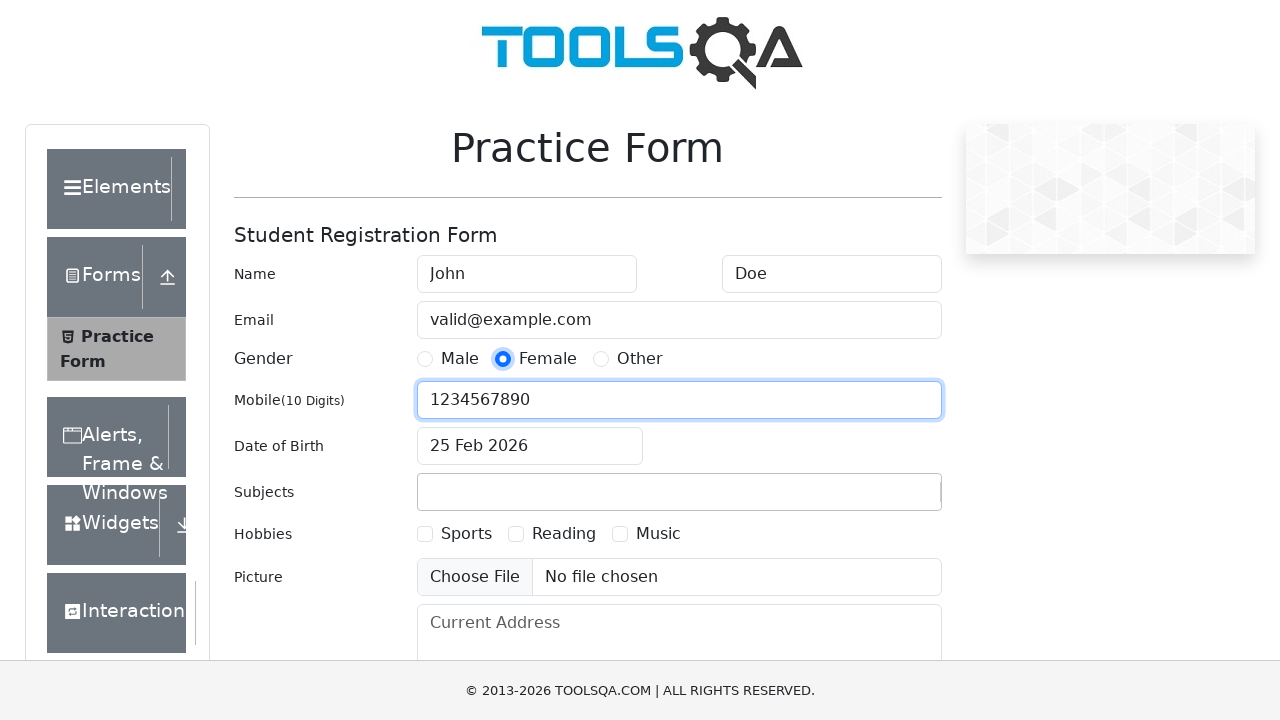

Scrolled to submit button for test case 5
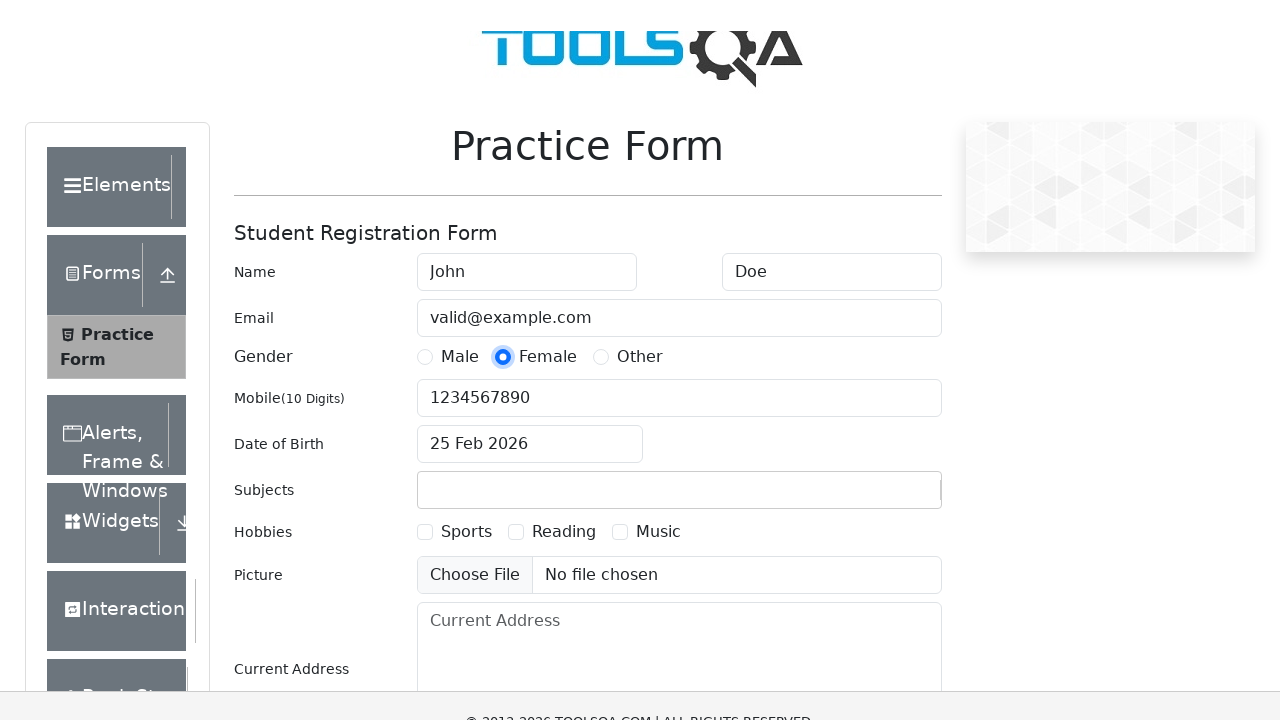

Waited 3 seconds for form readiness in test case 5
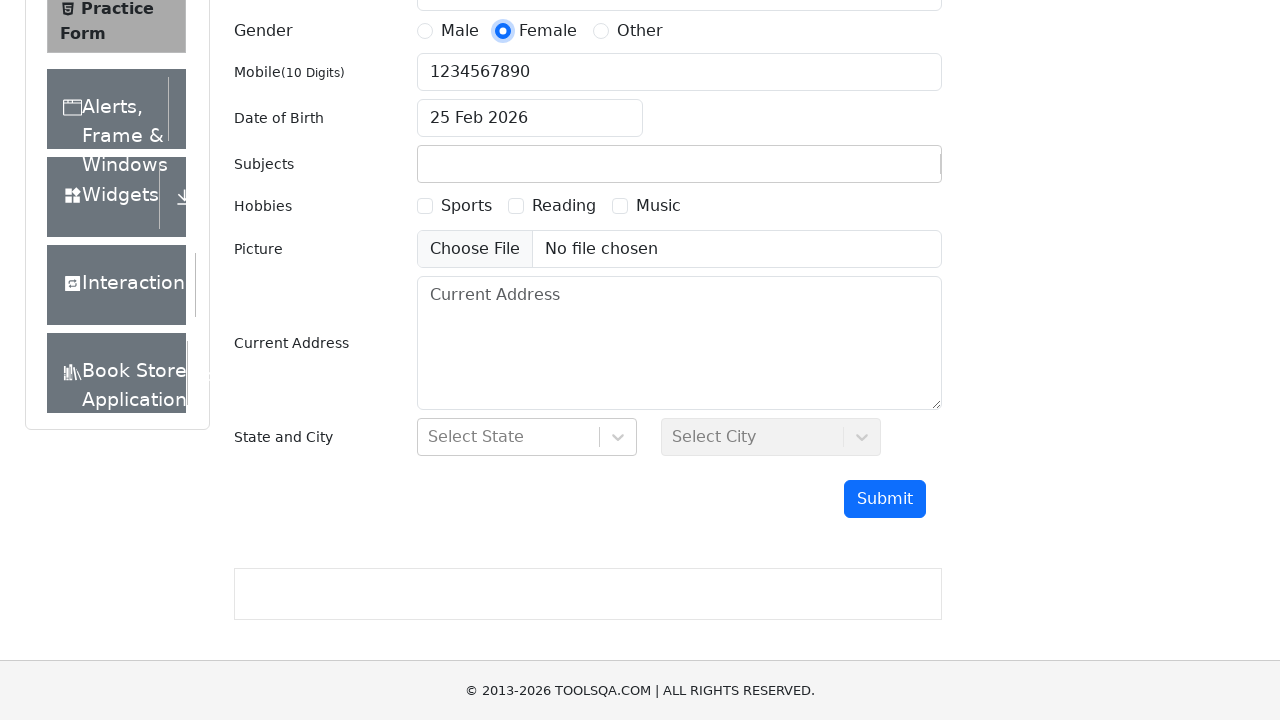

Clicked submit button for test case 5 with email 'valid@example.com' at (885, 499) on #submit
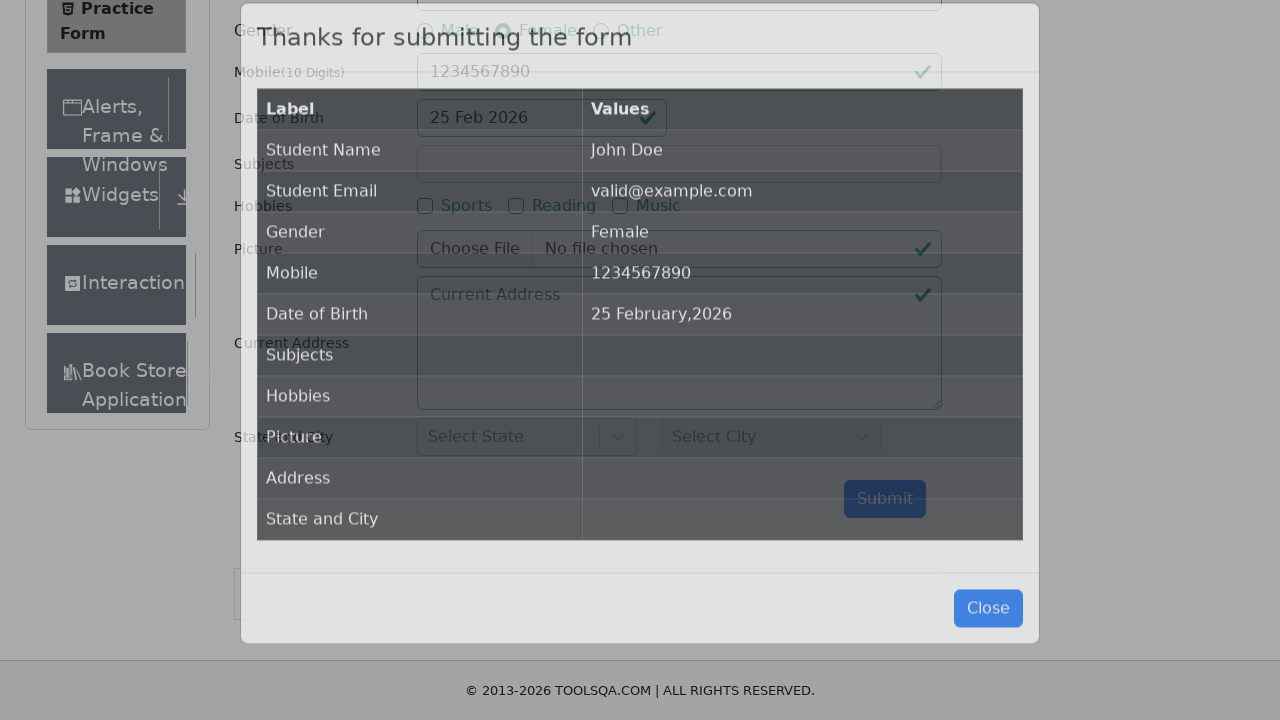

Reloaded page to reset form for next test case
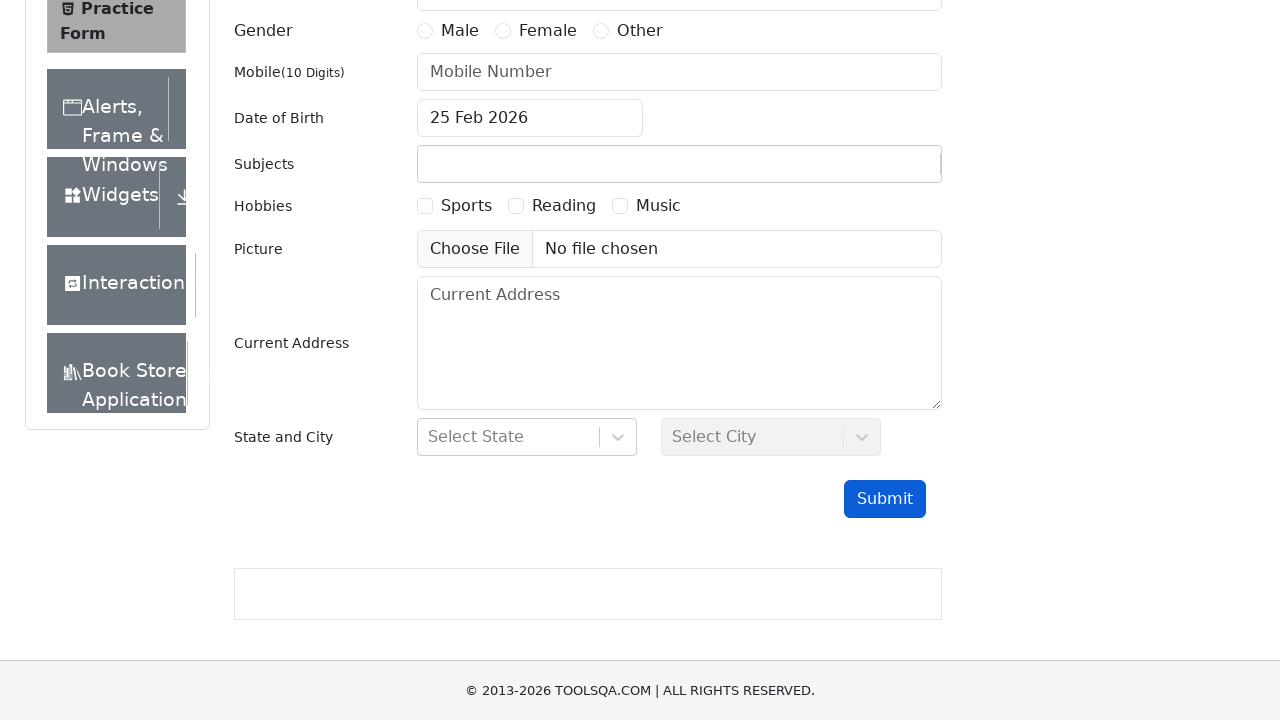

Filled first name with 'John' for test case 6 on #firstName
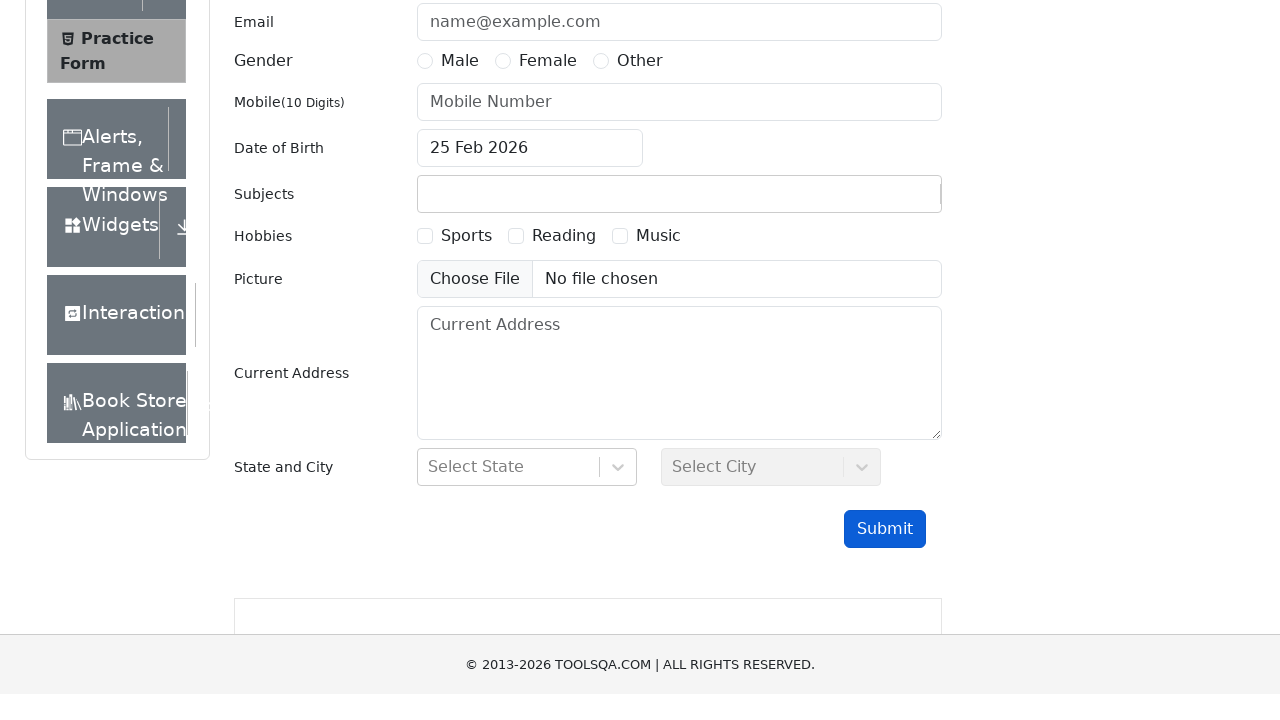

Filled last name with 'Doe' for test case 6 on #lastName
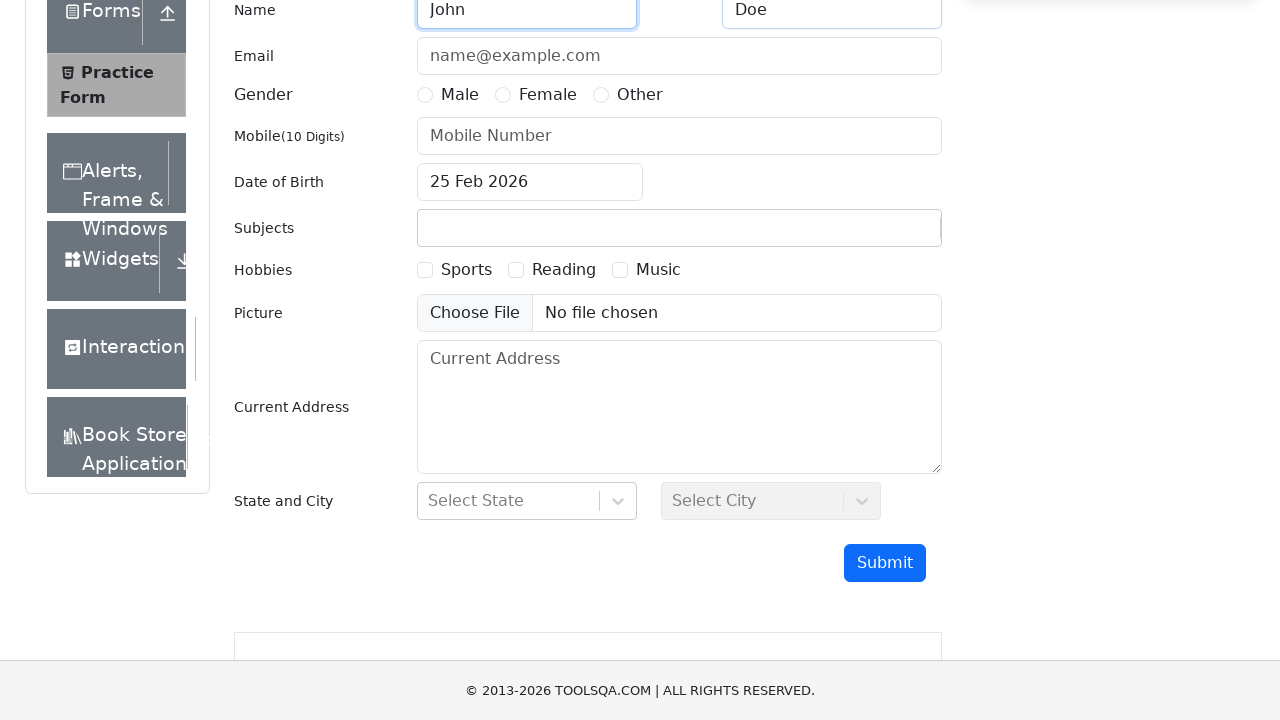

Filled email field with 'valid@sub.example.com' for test case 6 on #userEmail
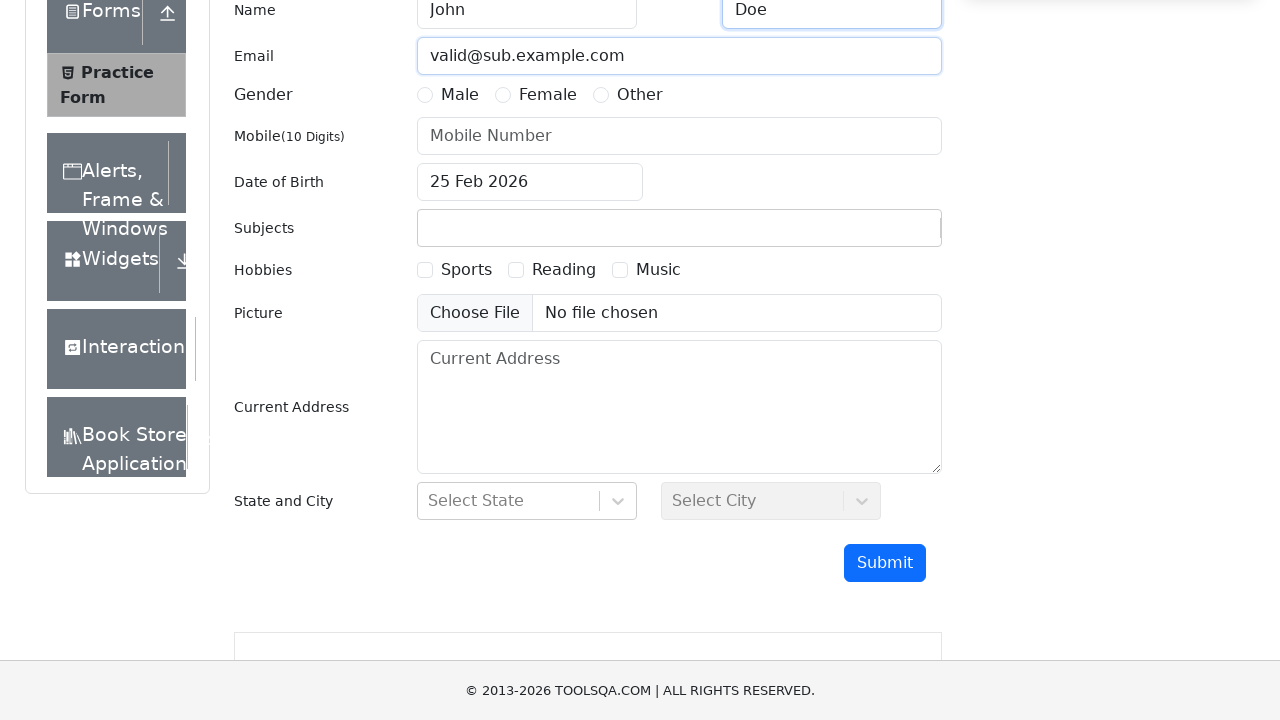

Filled phone number with '1234567890' for test case 6 on #userNumber
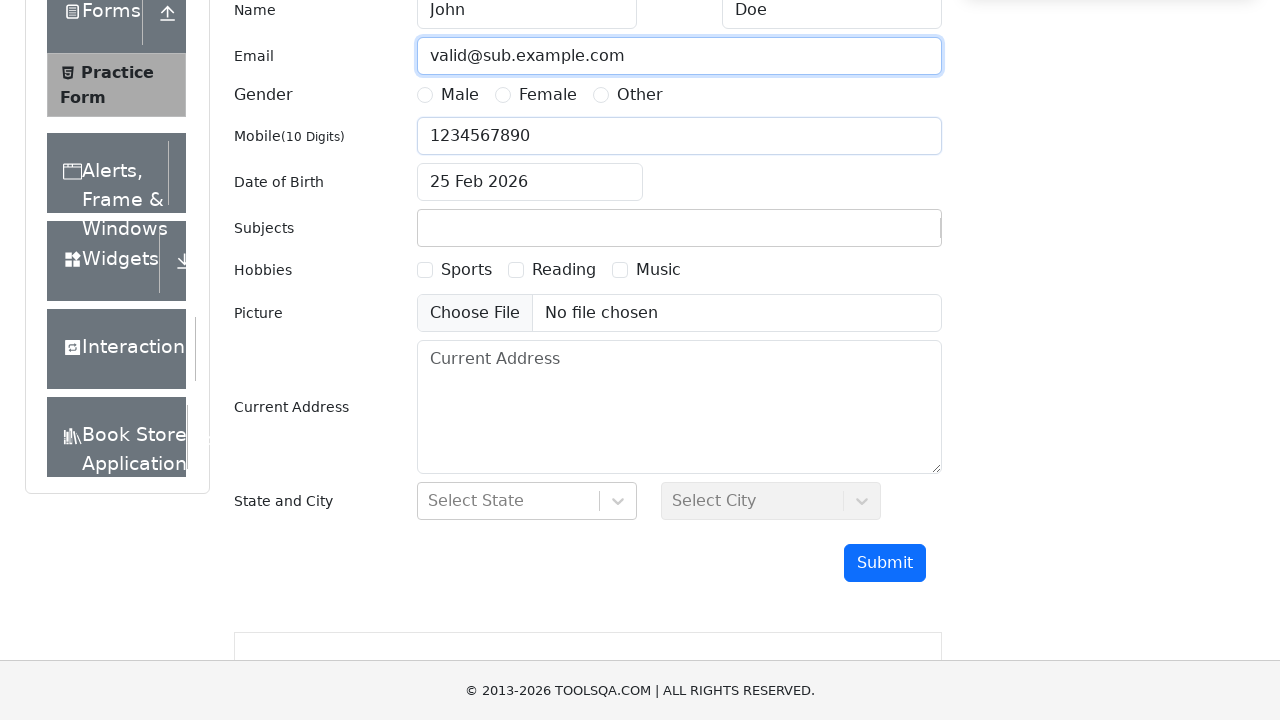

Selected Female gender for test case 6 at (548, 95) on xpath=//label[contains(.,'Female')]
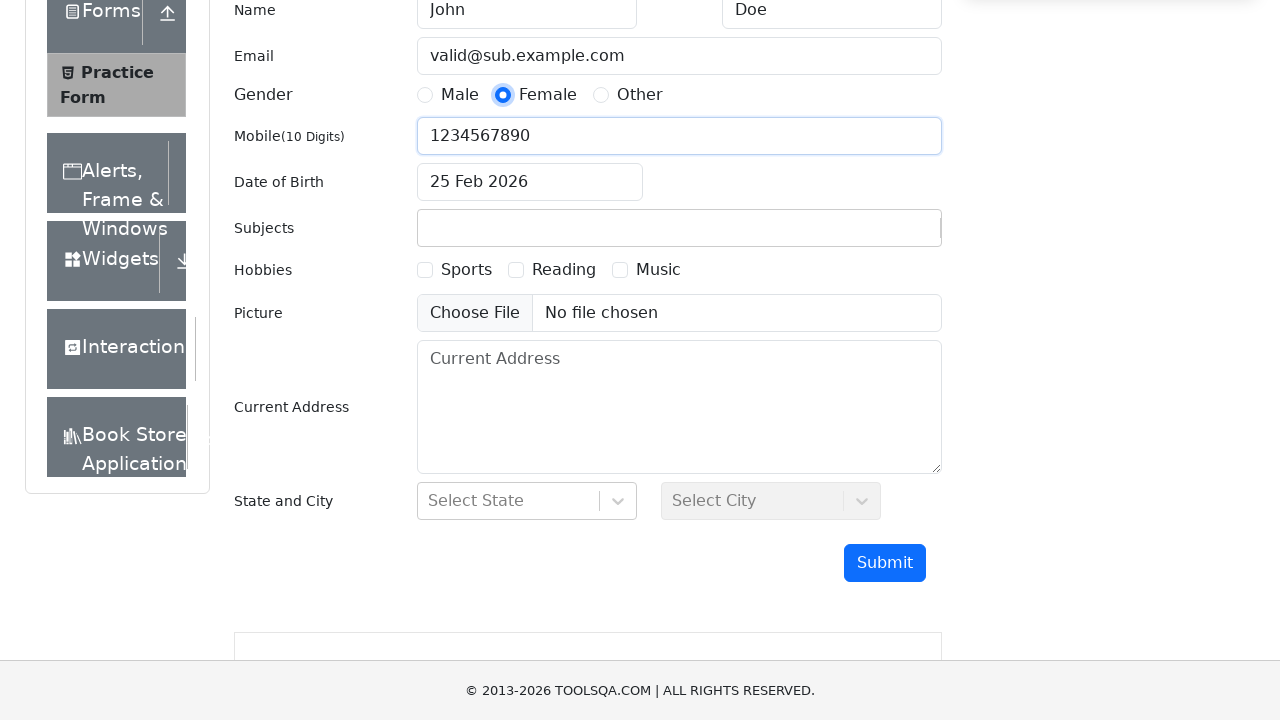

Scrolled to submit button for test case 6
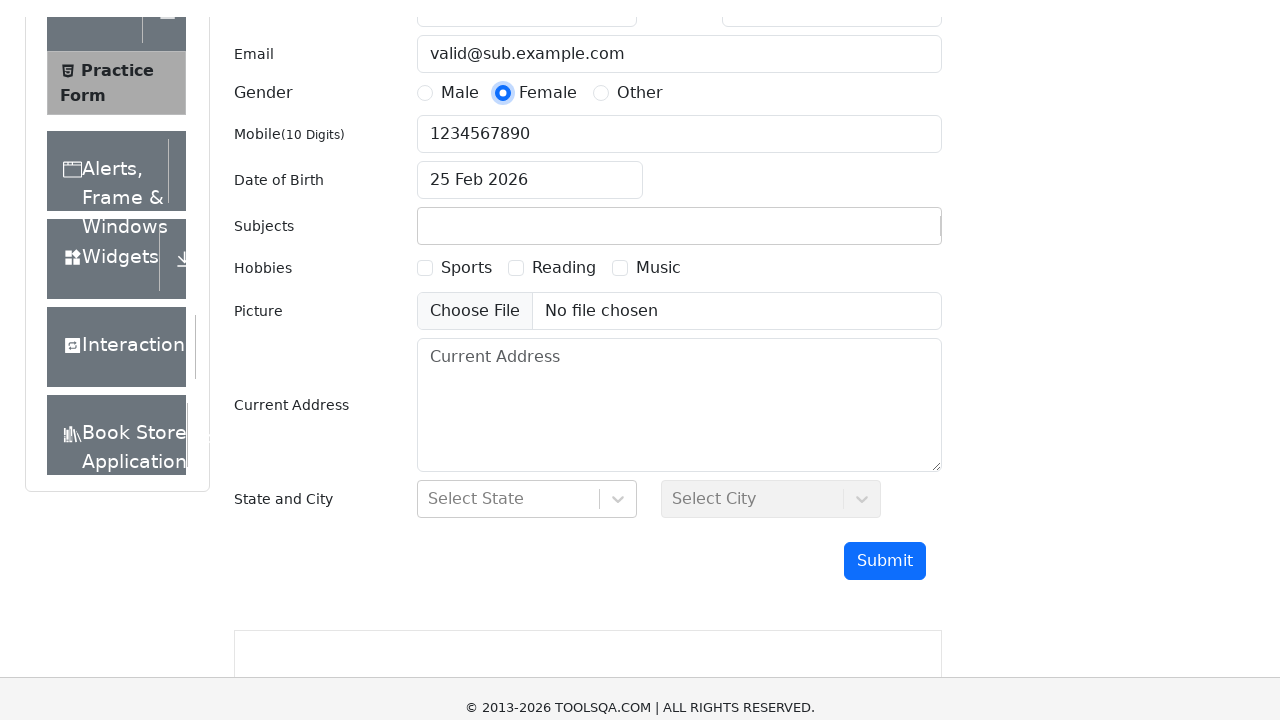

Waited 3 seconds for form readiness in test case 6
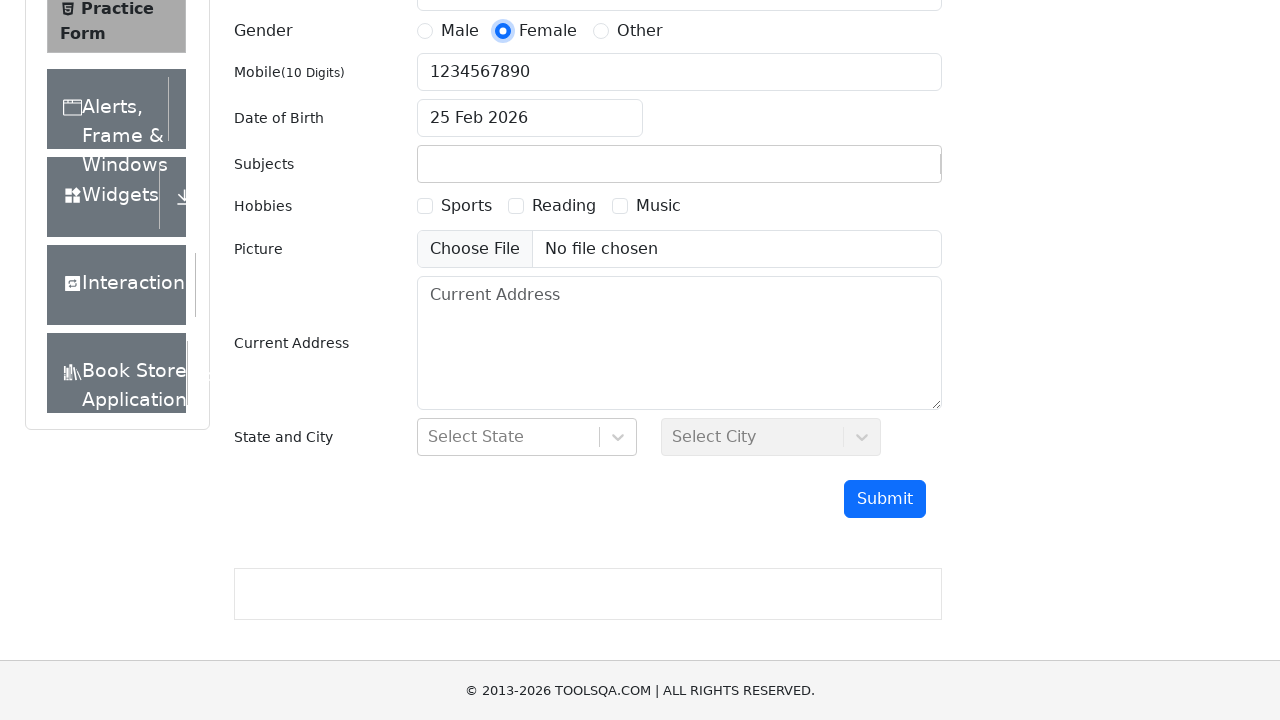

Clicked submit button for test case 6 with email 'valid@sub.example.com' at (885, 499) on #submit
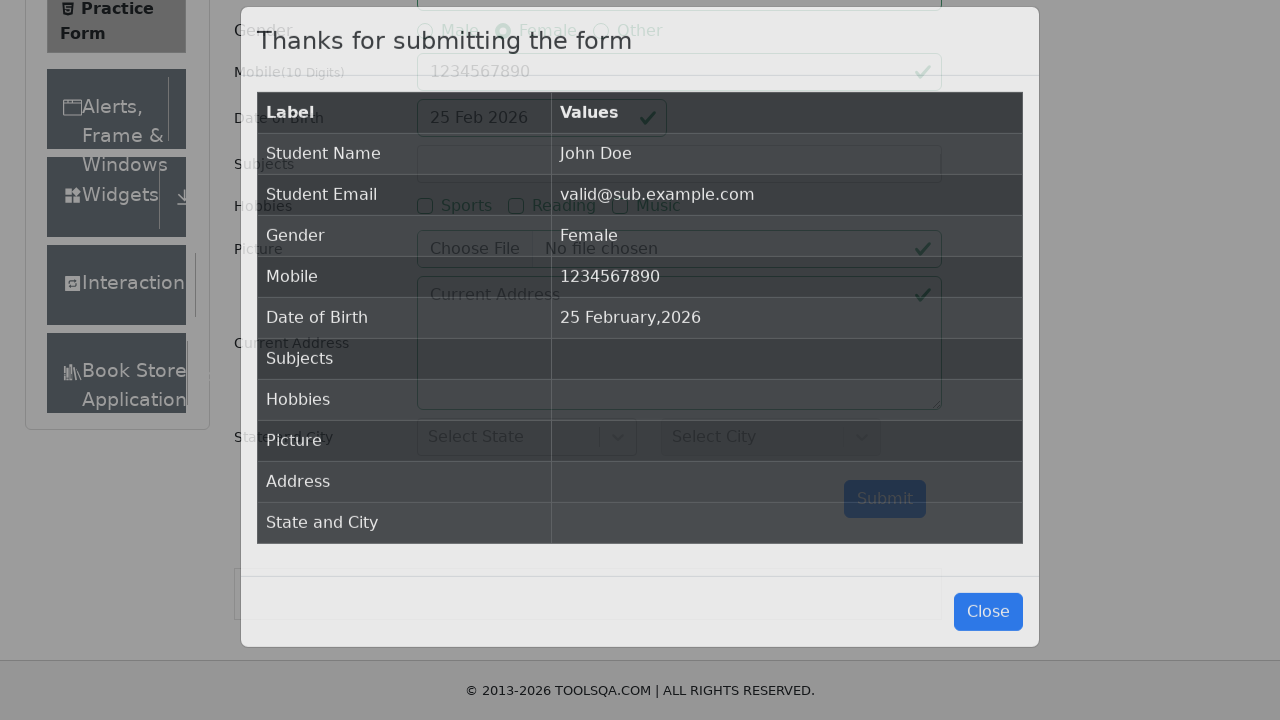

Reloaded page to reset form for next test case
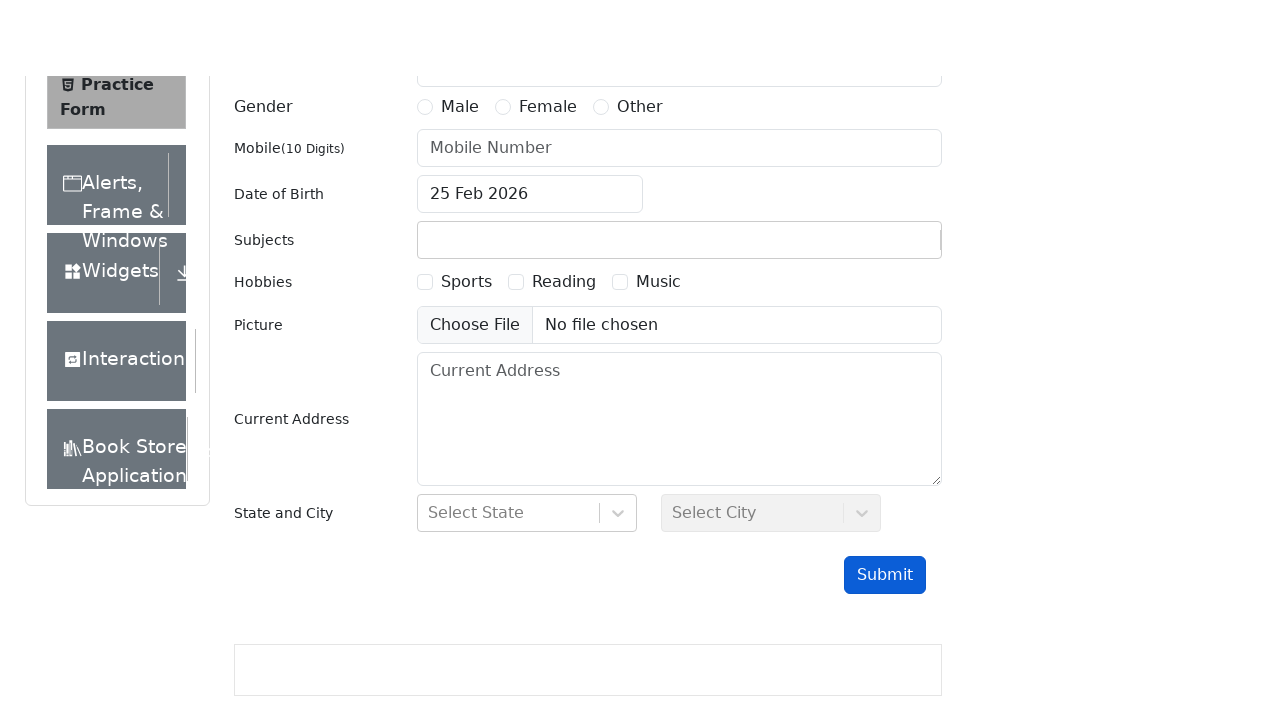

Filled first name with 'John' for test case 7 on #firstName
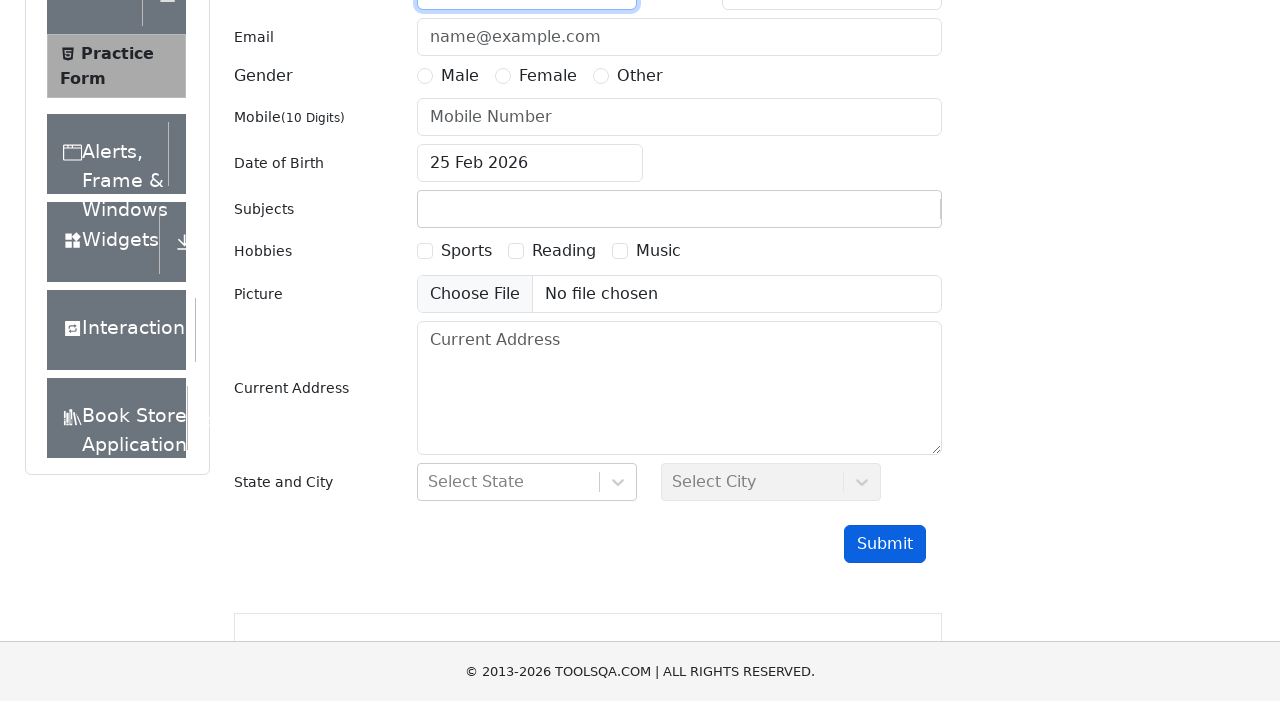

Filled last name with 'Doe' for test case 7 on #lastName
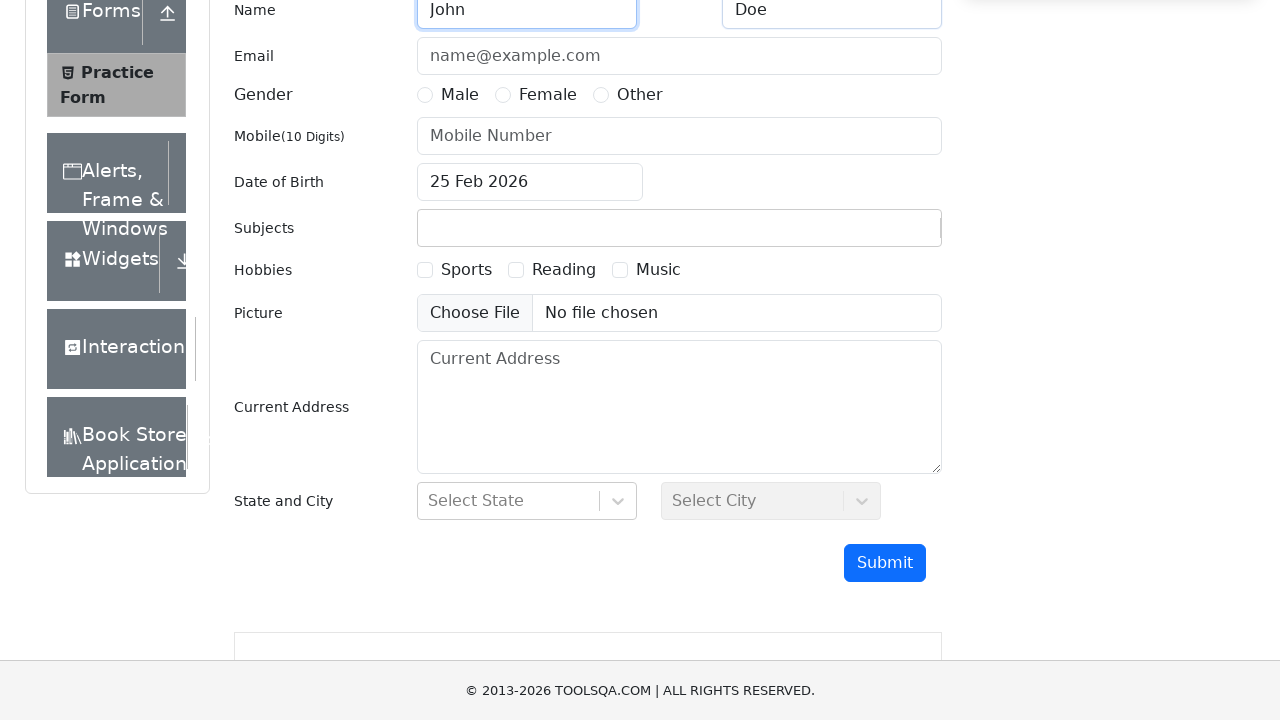

Filled email field with 'a@b.cd' for test case 7 on #userEmail
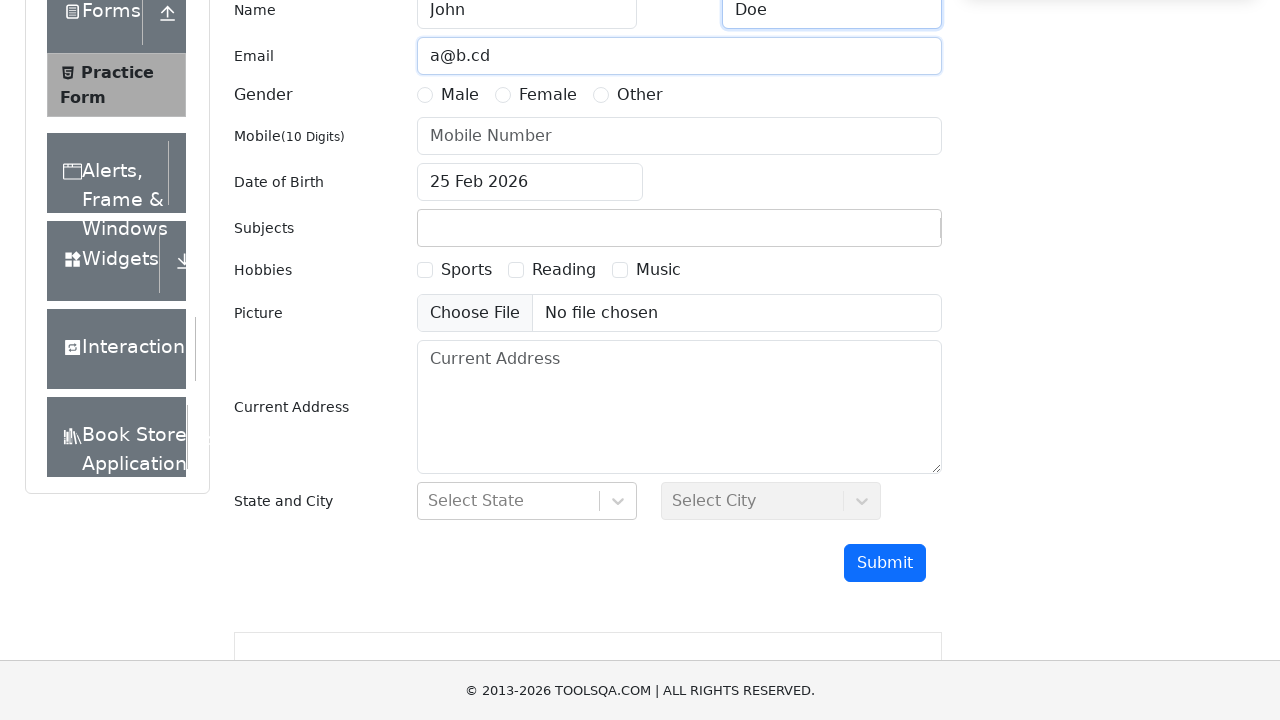

Filled phone number with '1234567890' for test case 7 on #userNumber
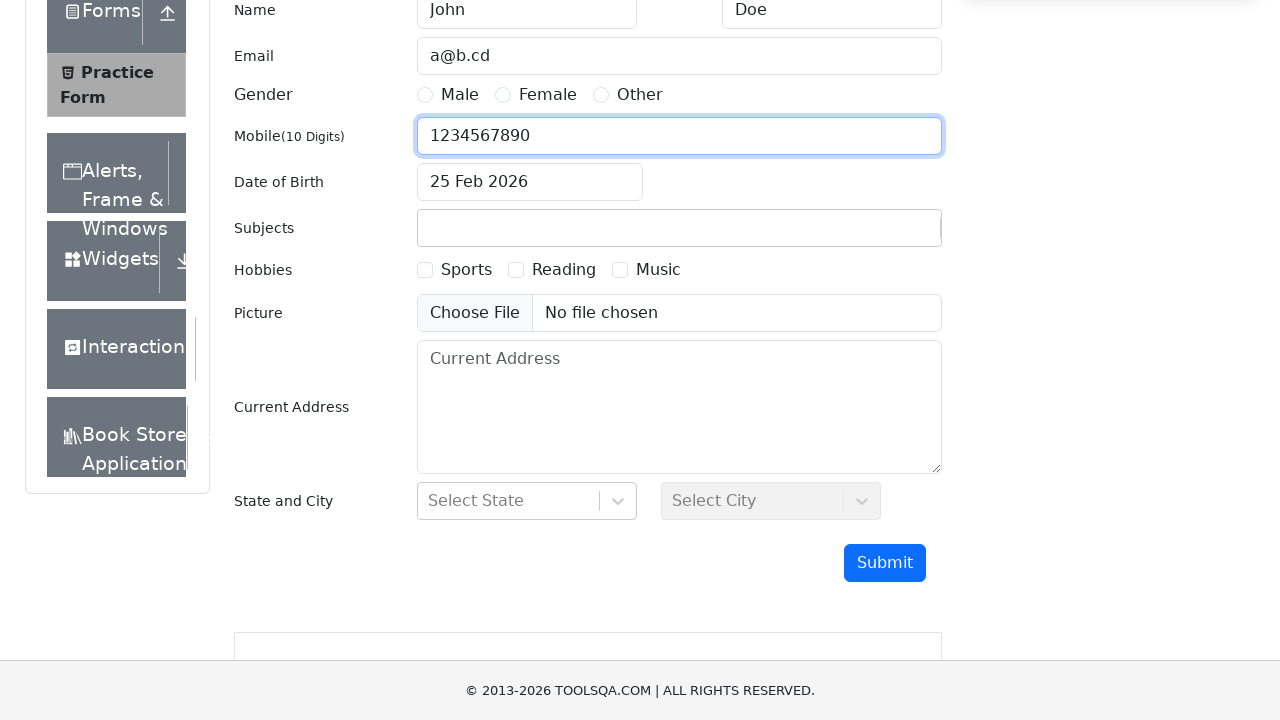

Selected Female gender for test case 7 at (548, 95) on xpath=//label[contains(.,'Female')]
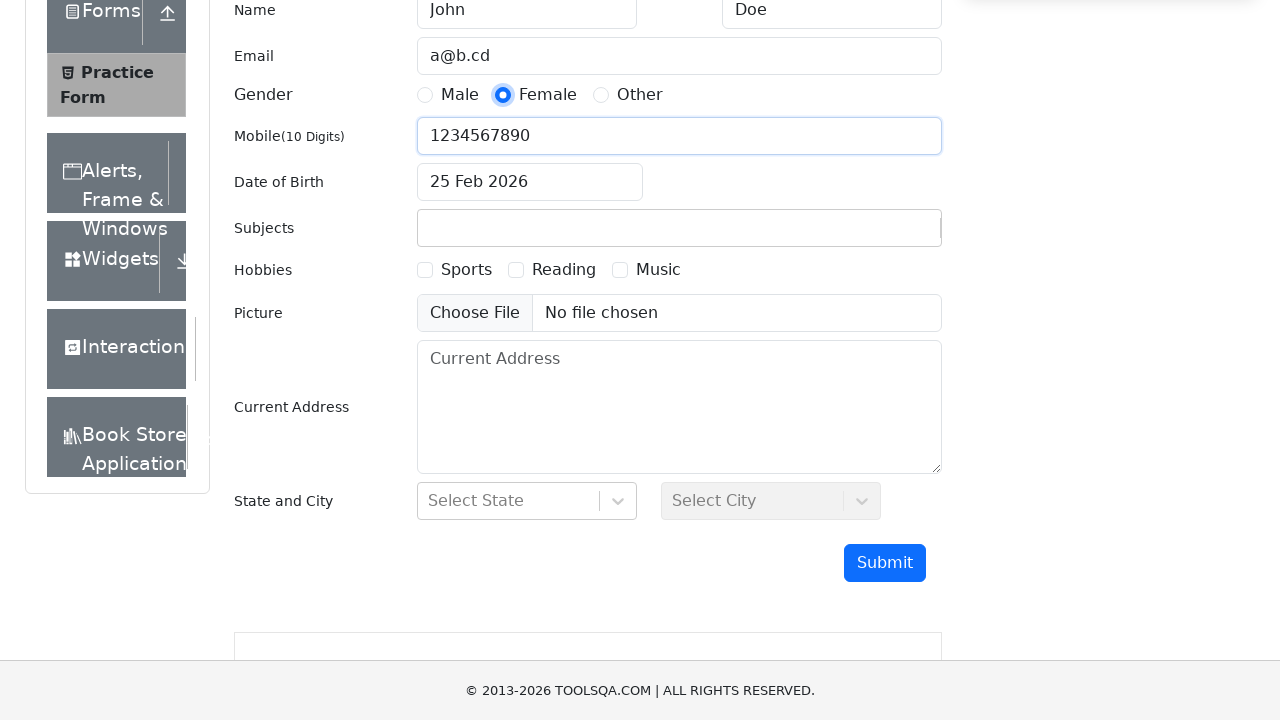

Scrolled to submit button for test case 7
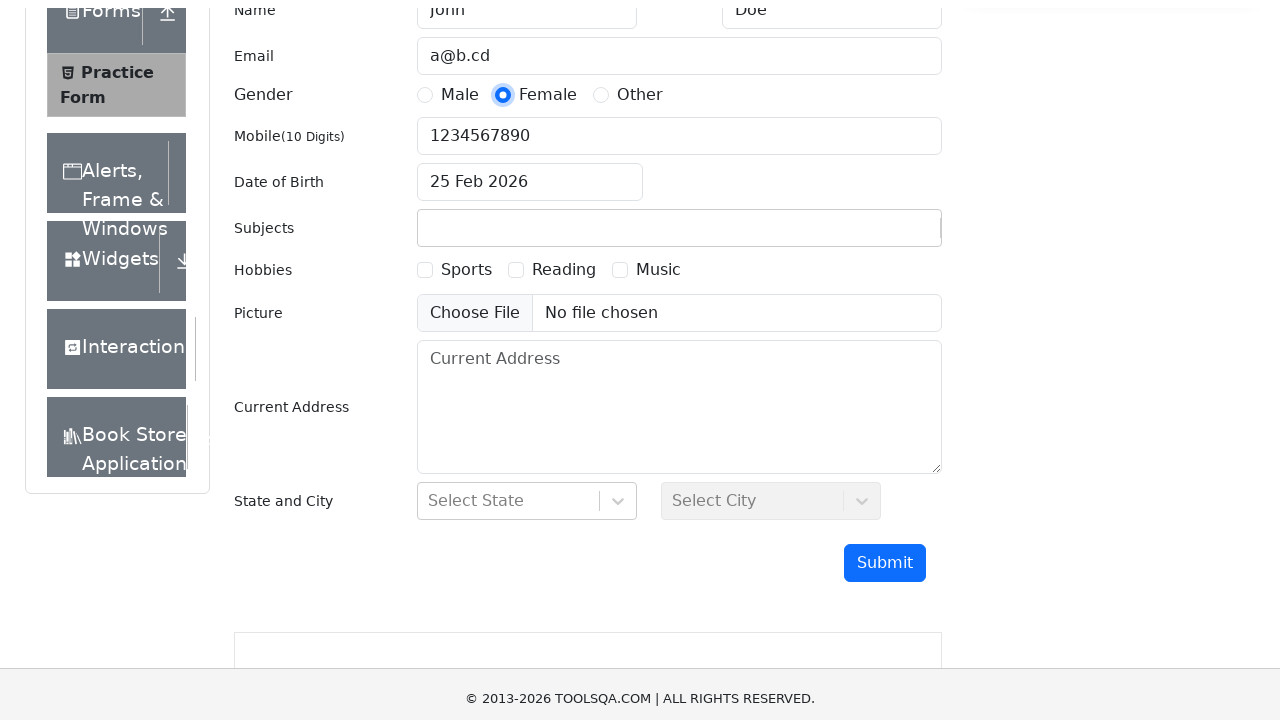

Waited 3 seconds for form readiness in test case 7
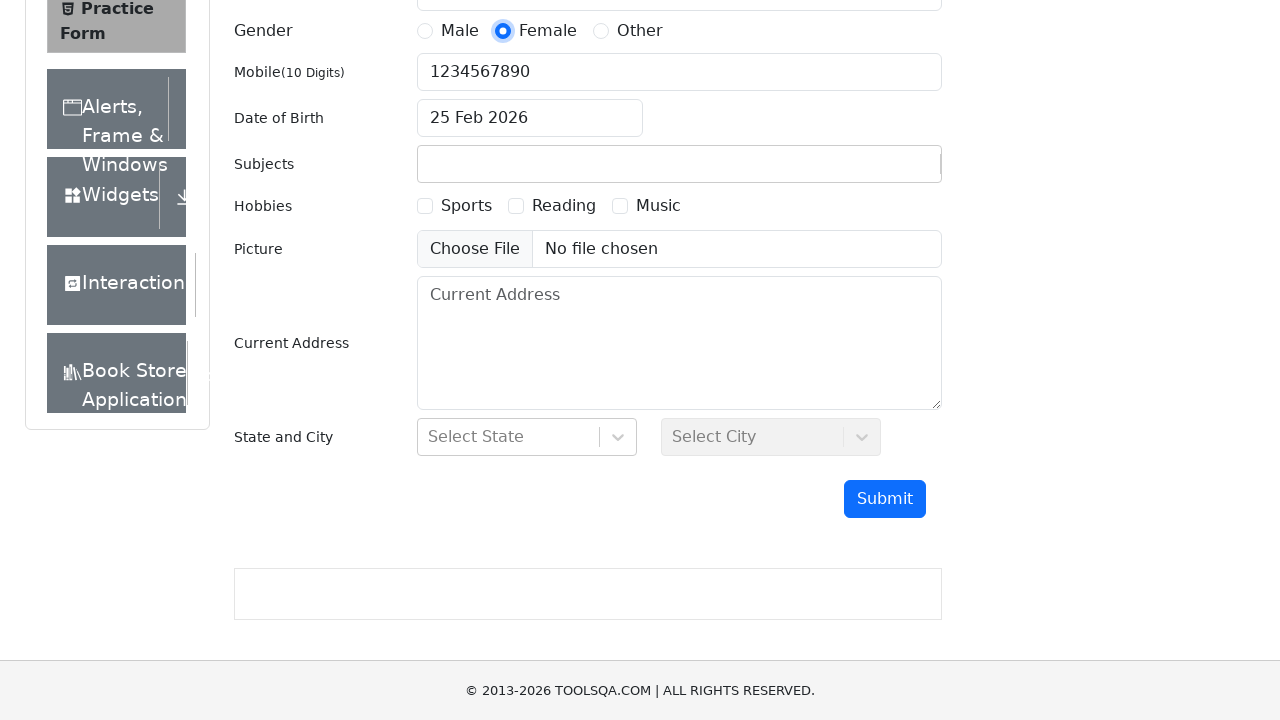

Clicked submit button for test case 7 with email 'a@b.cd' at (885, 499) on #submit
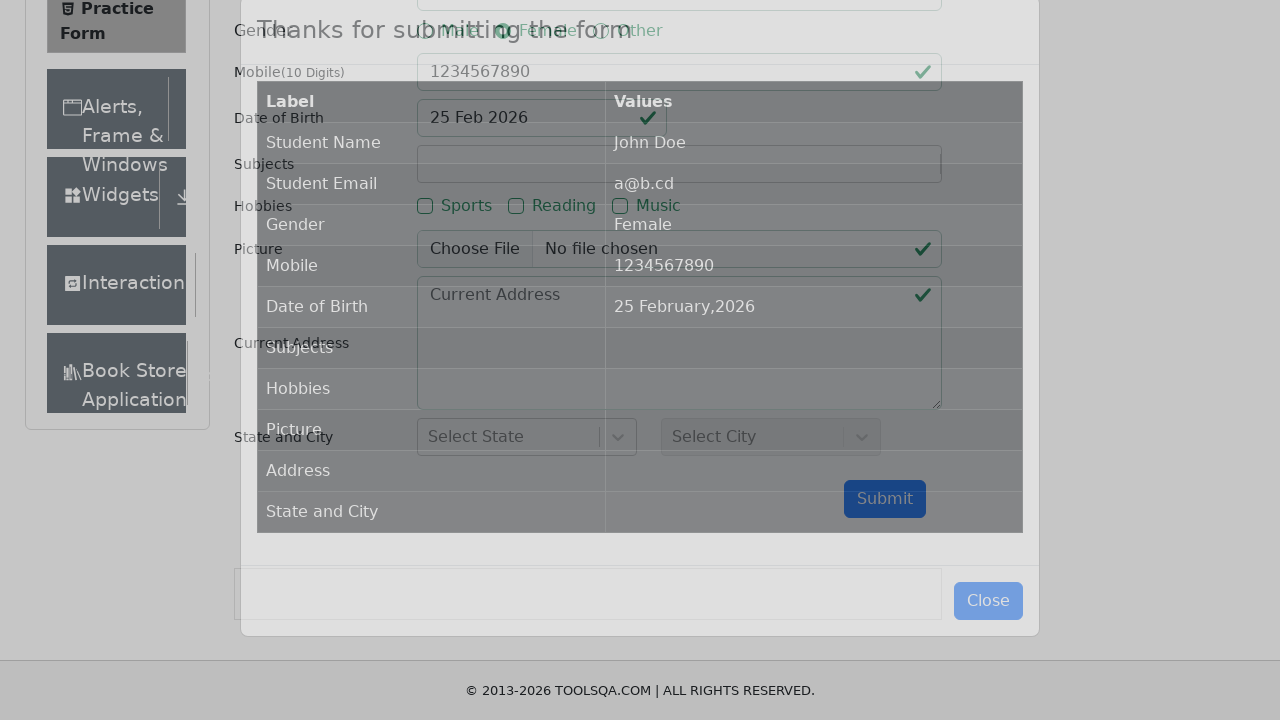

Reloaded page to reset form for next test case
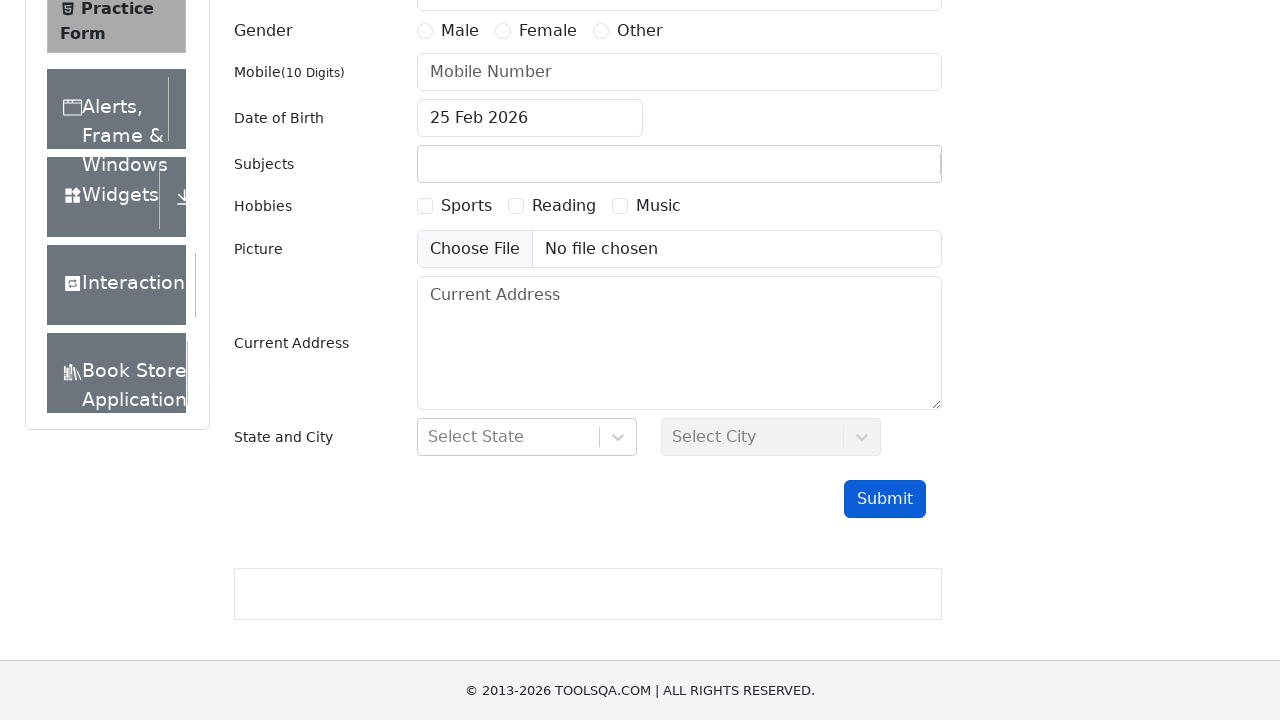

Filled first name with 'John' for test case 8 on #firstName
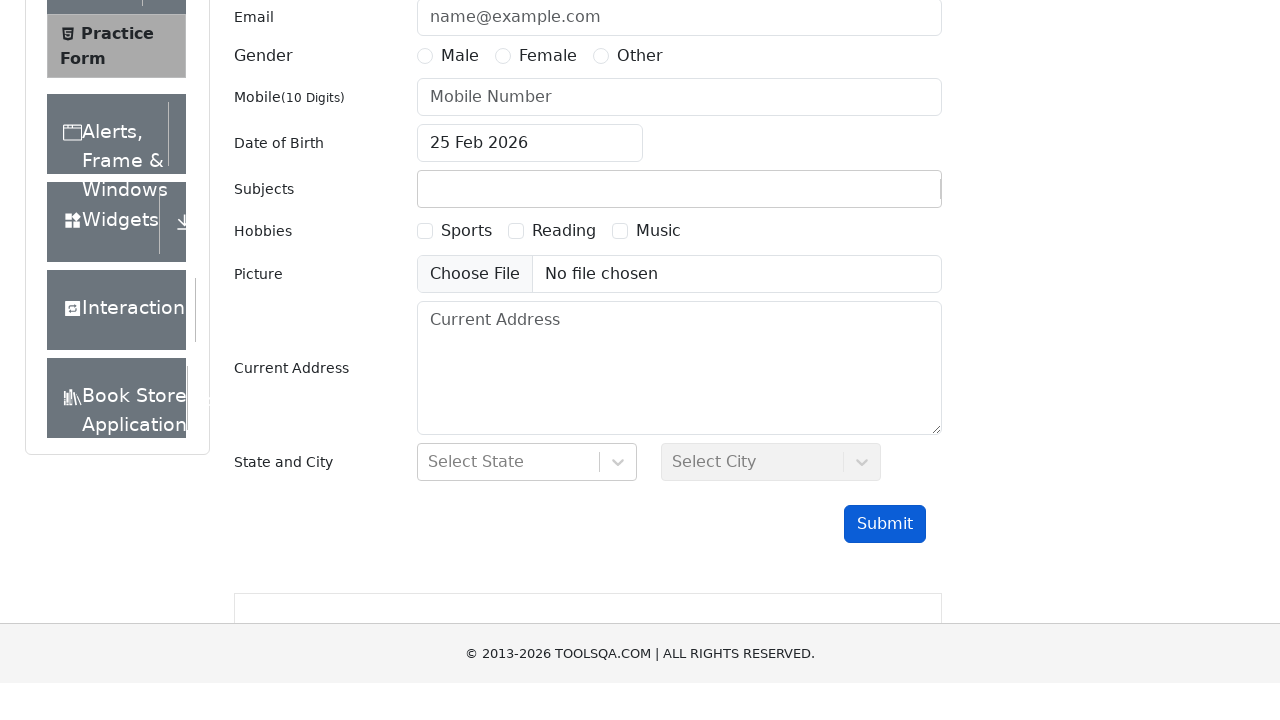

Filled last name with 'Doe' for test case 8 on #lastName
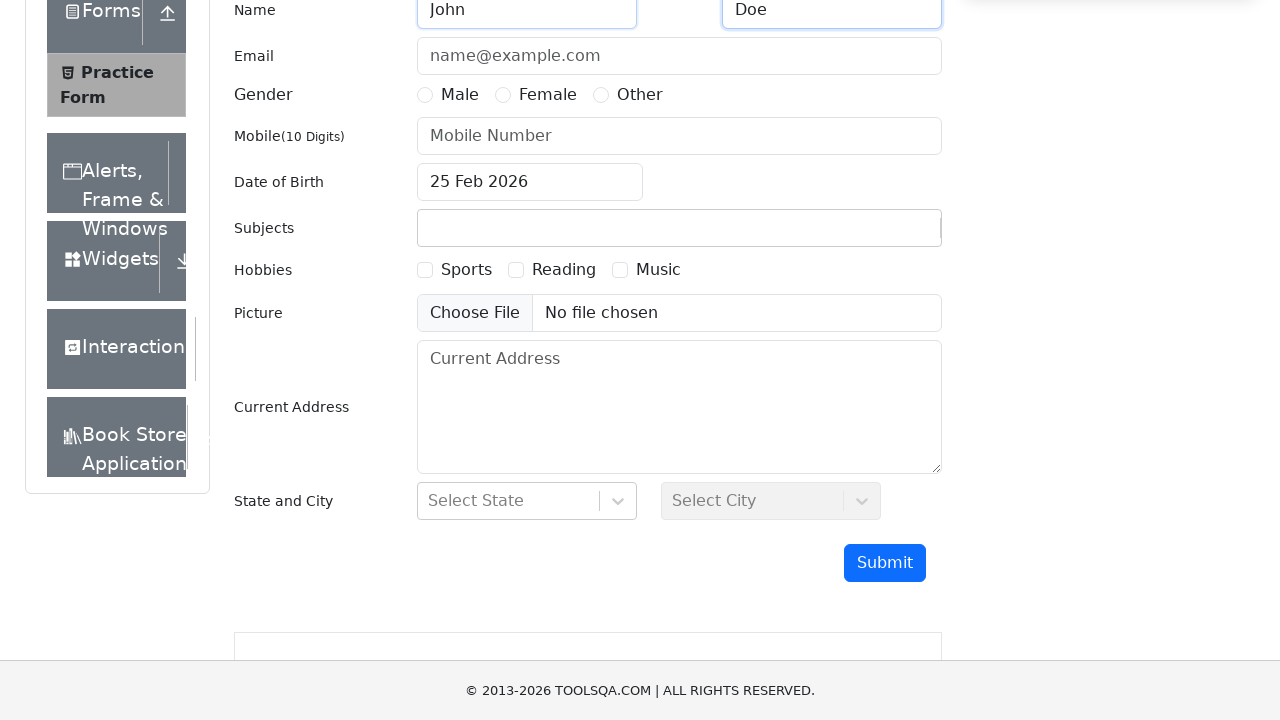

Filled email field with 'aaaaaaaaaaaaaaaaaaaaaaaaaaaaaaaaaaaaaaaaaaaaaaaaaaaaaaaaaaaaaaaaaaaaaaaaaaaaaaaaaaaaaaaaaaaaaaaaaaaa@example.com' for test case 8 on #userEmail
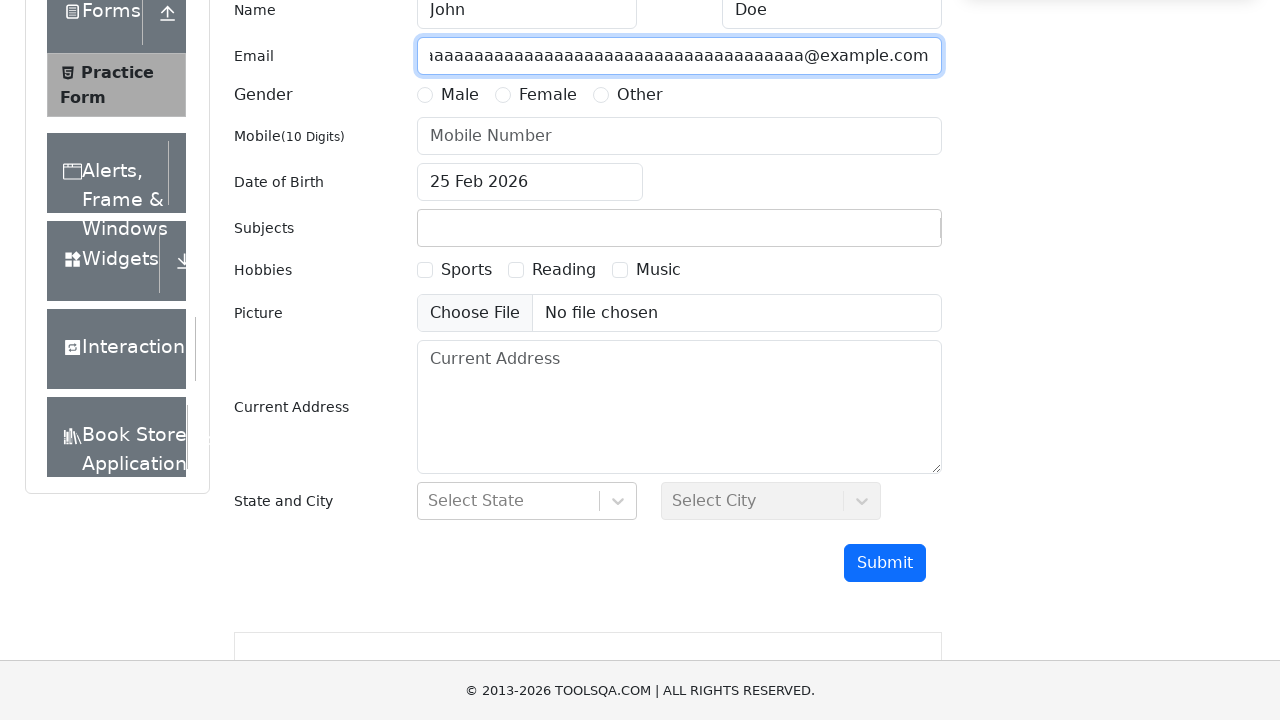

Filled phone number with '1234567890' for test case 8 on #userNumber
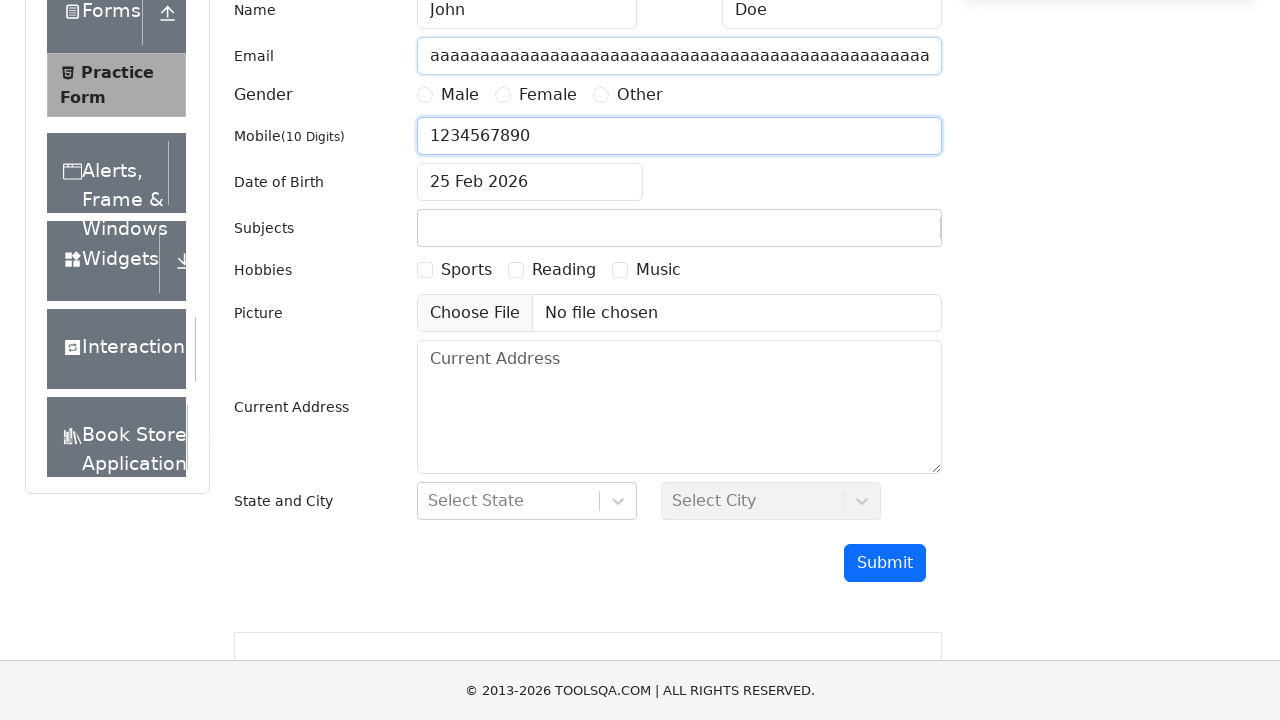

Selected Female gender for test case 8 at (548, 95) on xpath=//label[contains(.,'Female')]
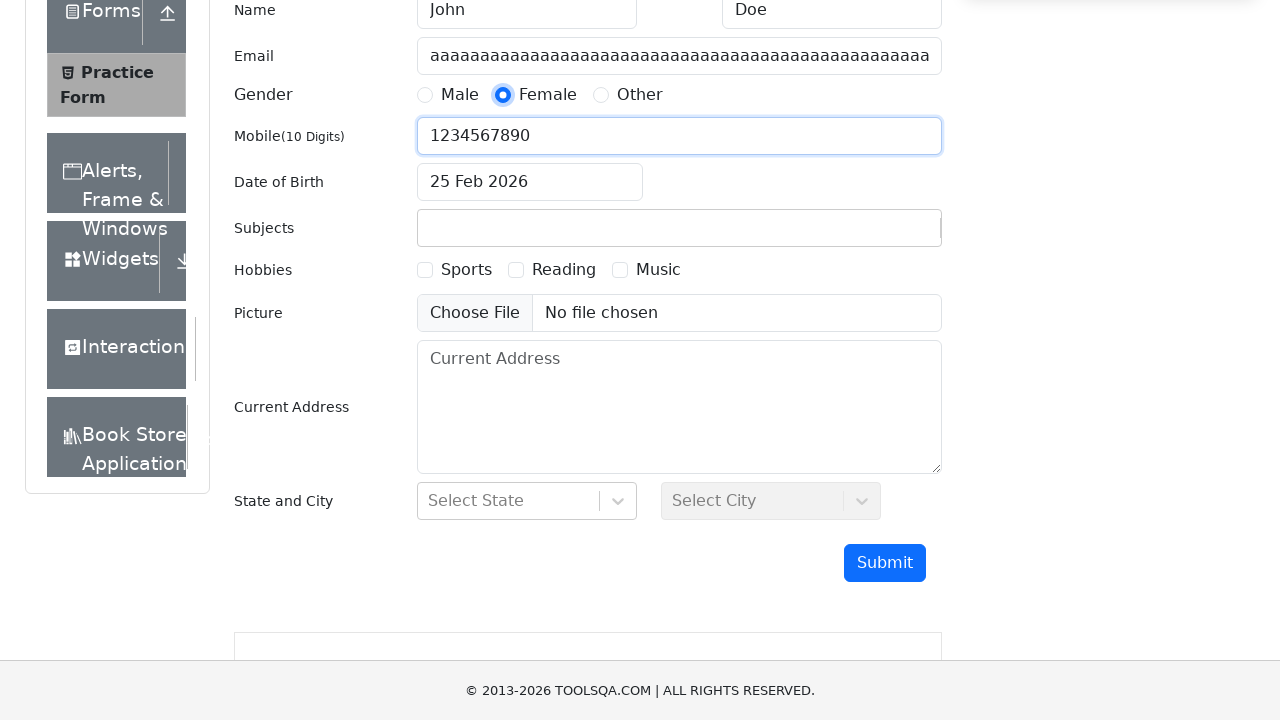

Scrolled to submit button for test case 8
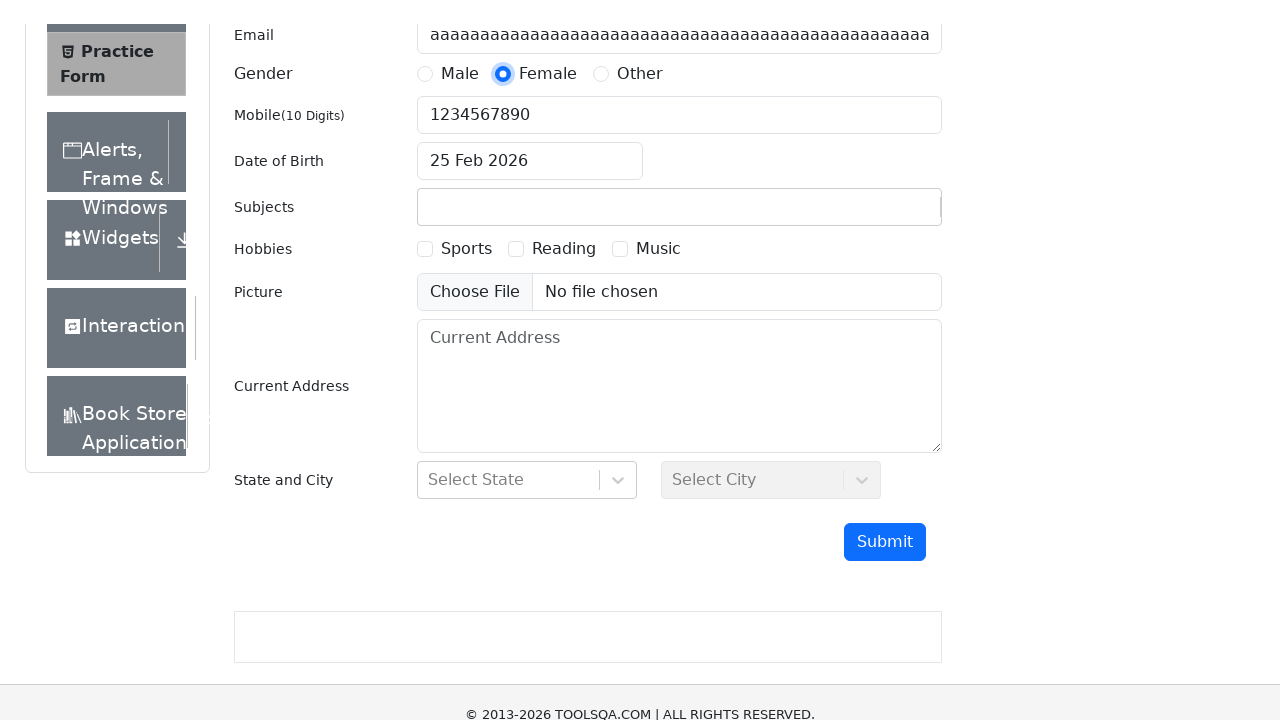

Waited 3 seconds for form readiness in test case 8
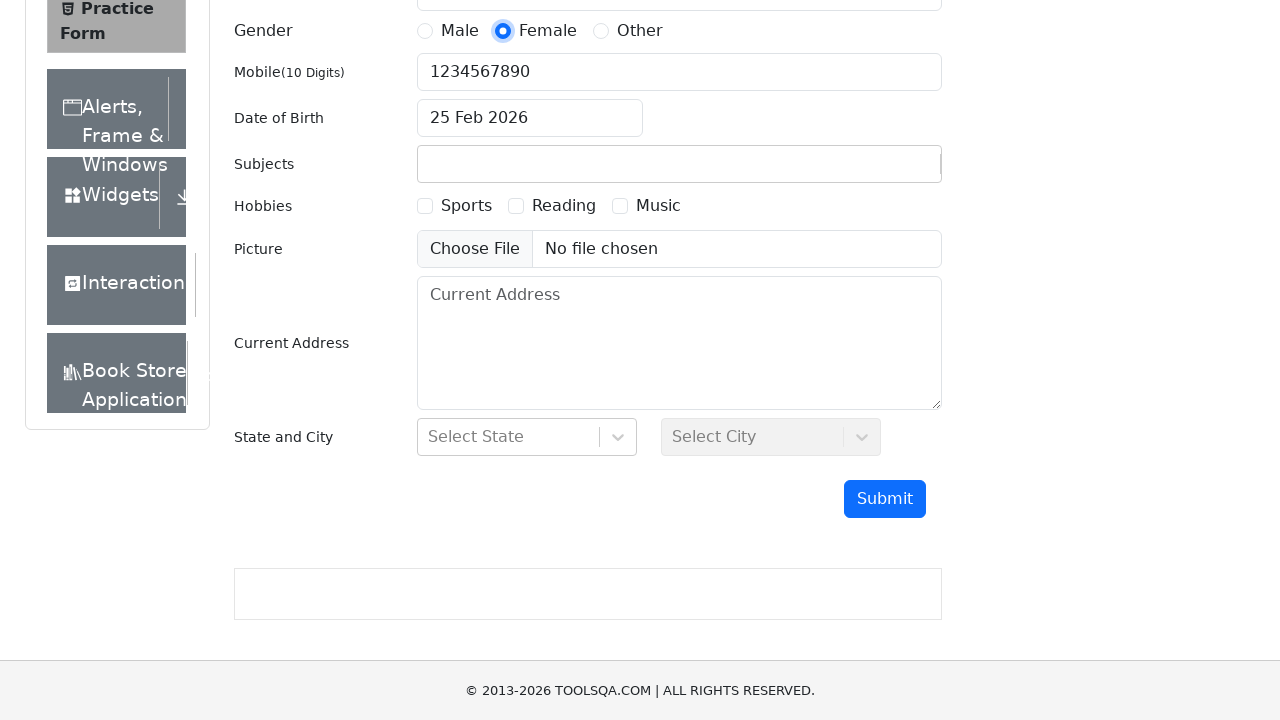

Clicked submit button for test case 8 with email 'aaaaaaaaaaaaaaaaaaaaaaaaaaaaaaaaaaaaaaaaaaaaaaaaaaaaaaaaaaaaaaaaaaaaaaaaaaaaaaaaaaaaaaaaaaaaaaaaaaaa@example.com' at (885, 499) on #submit
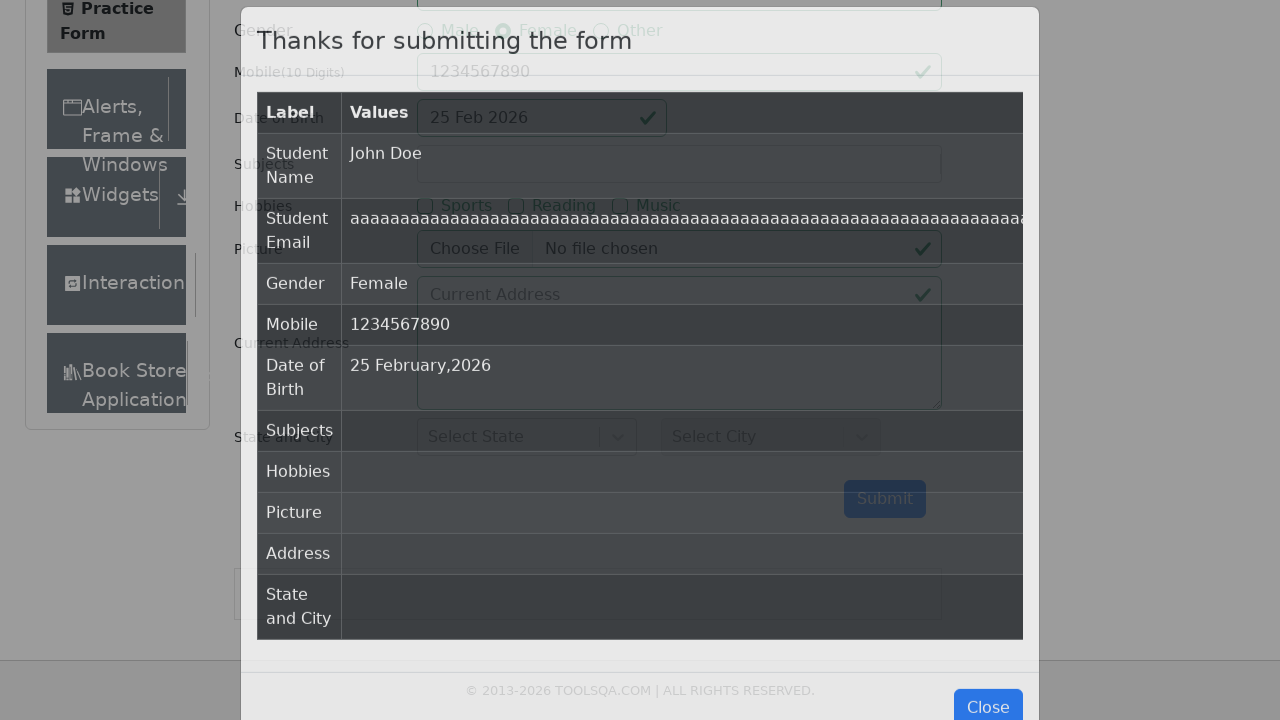

Reloaded page to reset form for next test case
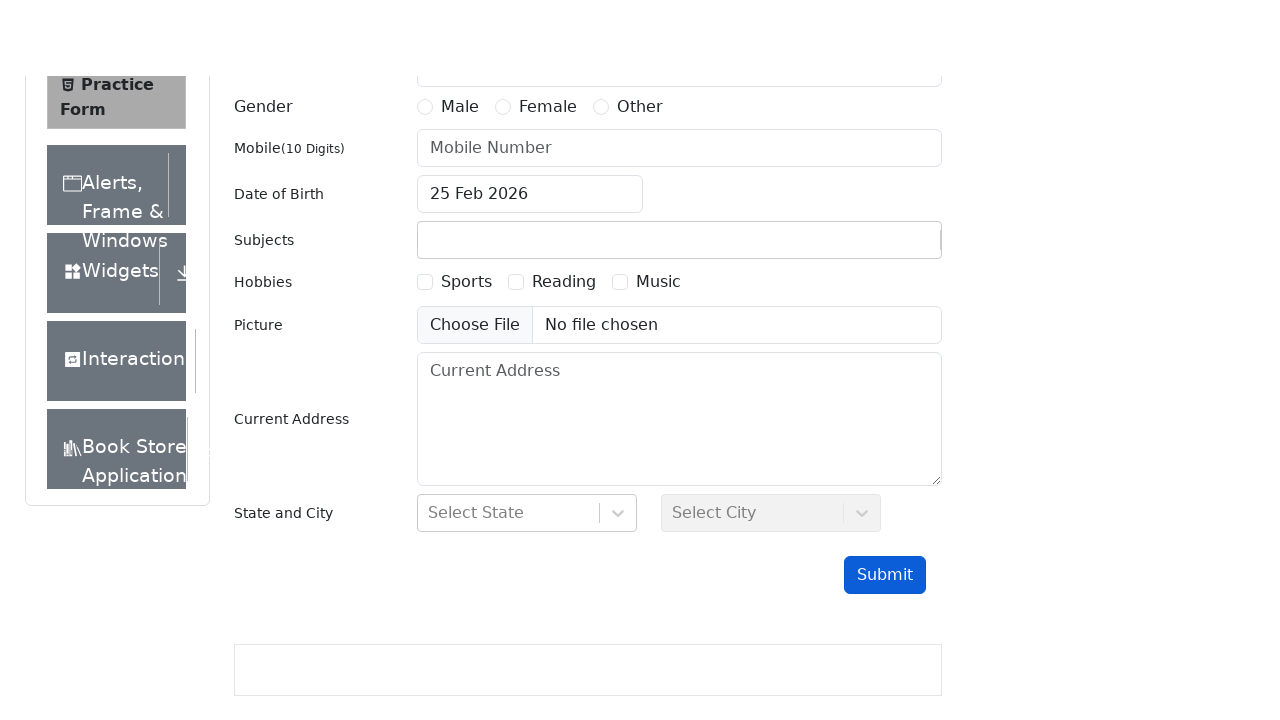

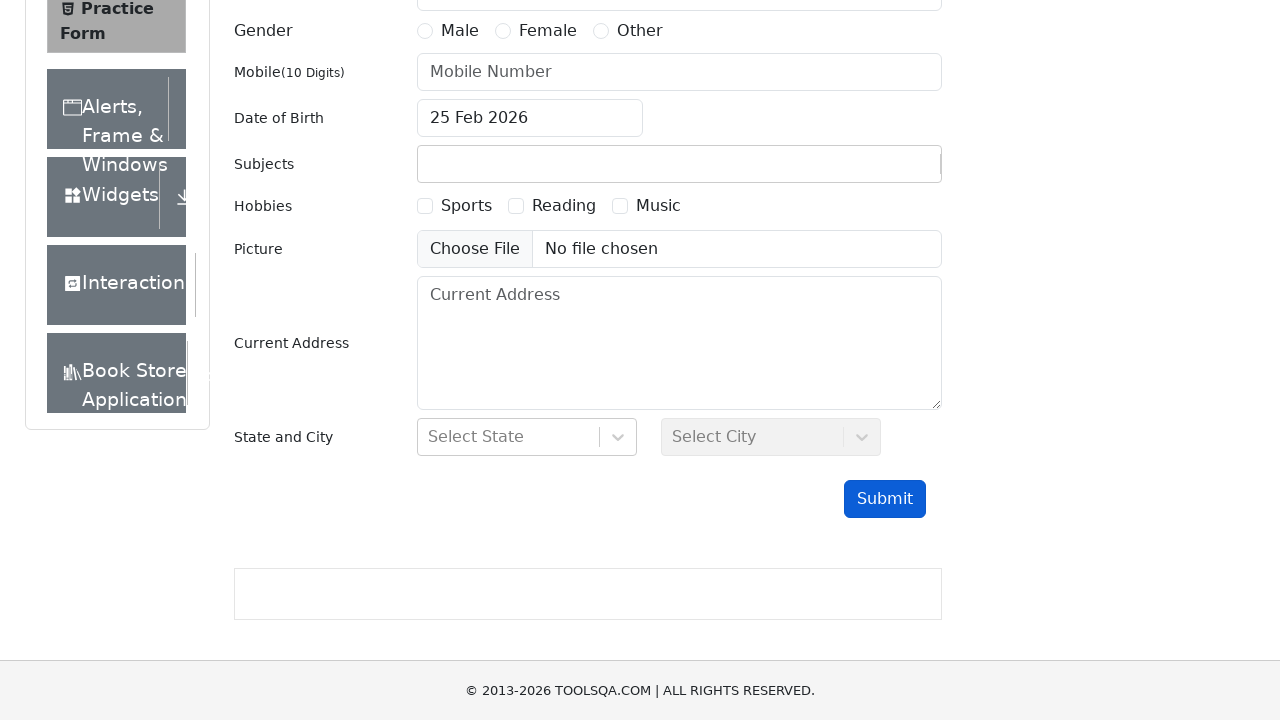